Navigates through multiple card pages on FFDecks website and verifies that images are loaded on each page

Starting URL: https://ffdecks.com/card/1

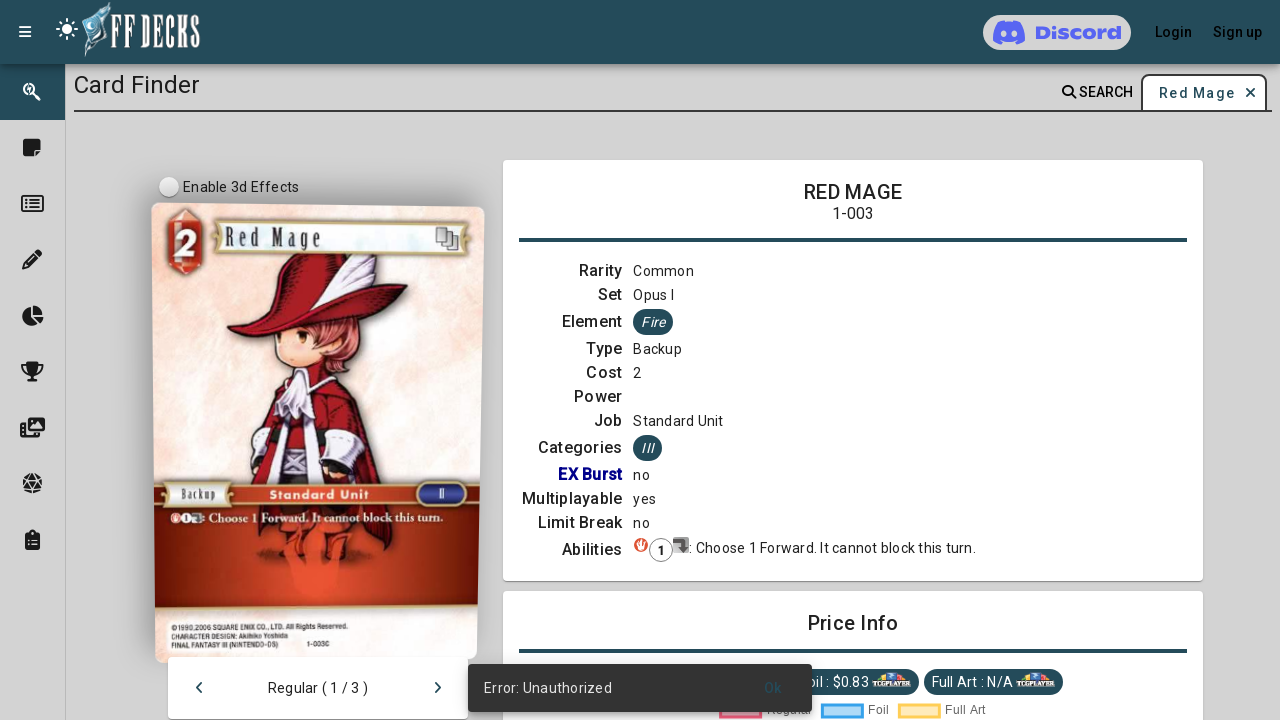

Waited for images to load on first card page (card 1)
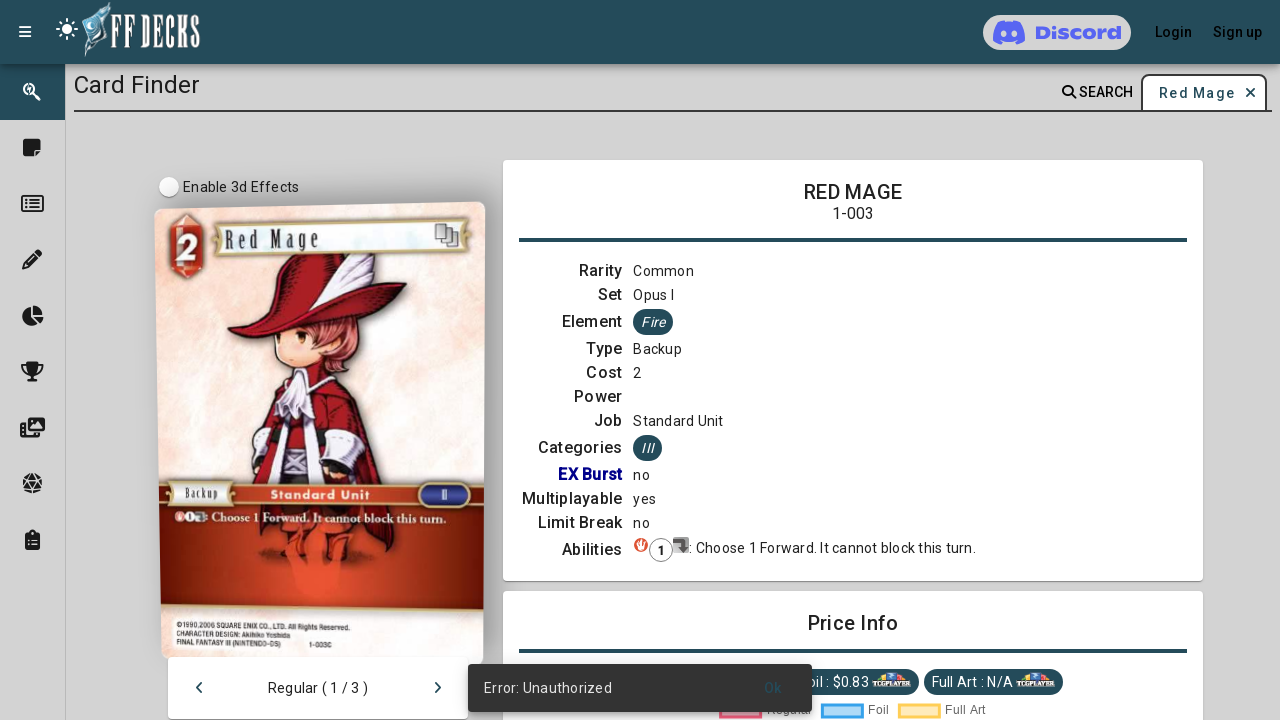

Navigated to card page 2
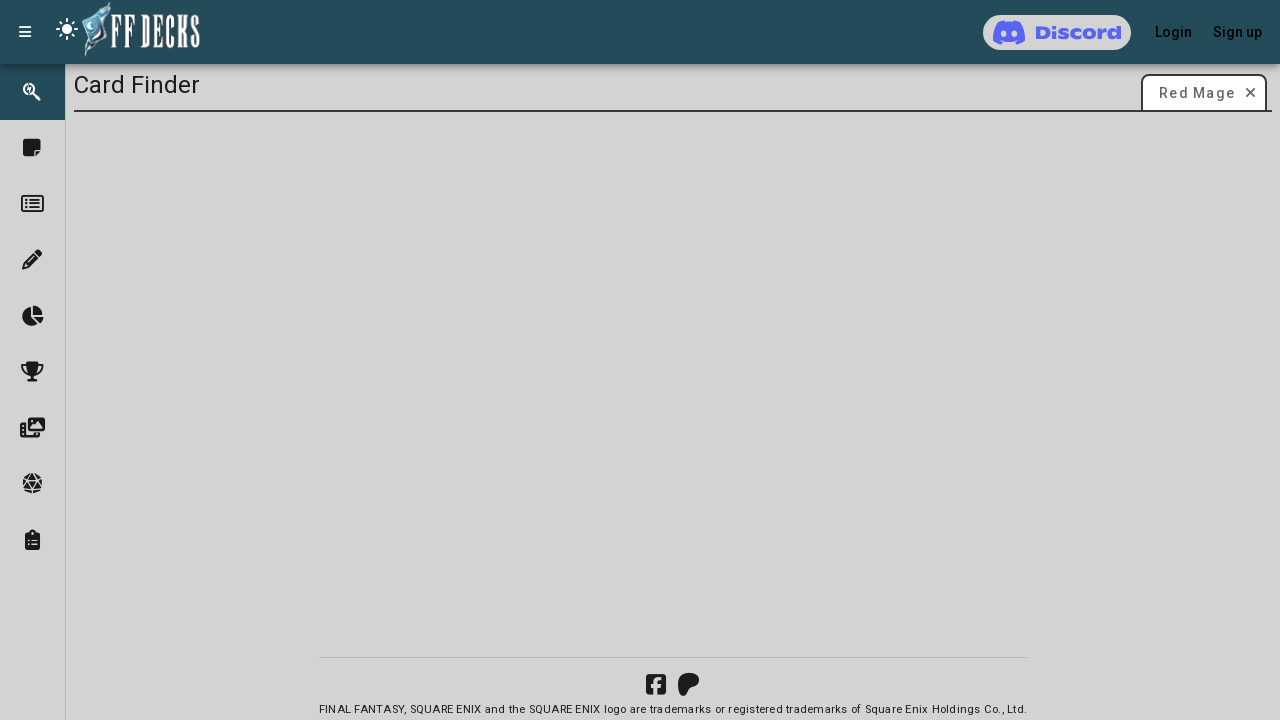

Verified images loaded on card page 2
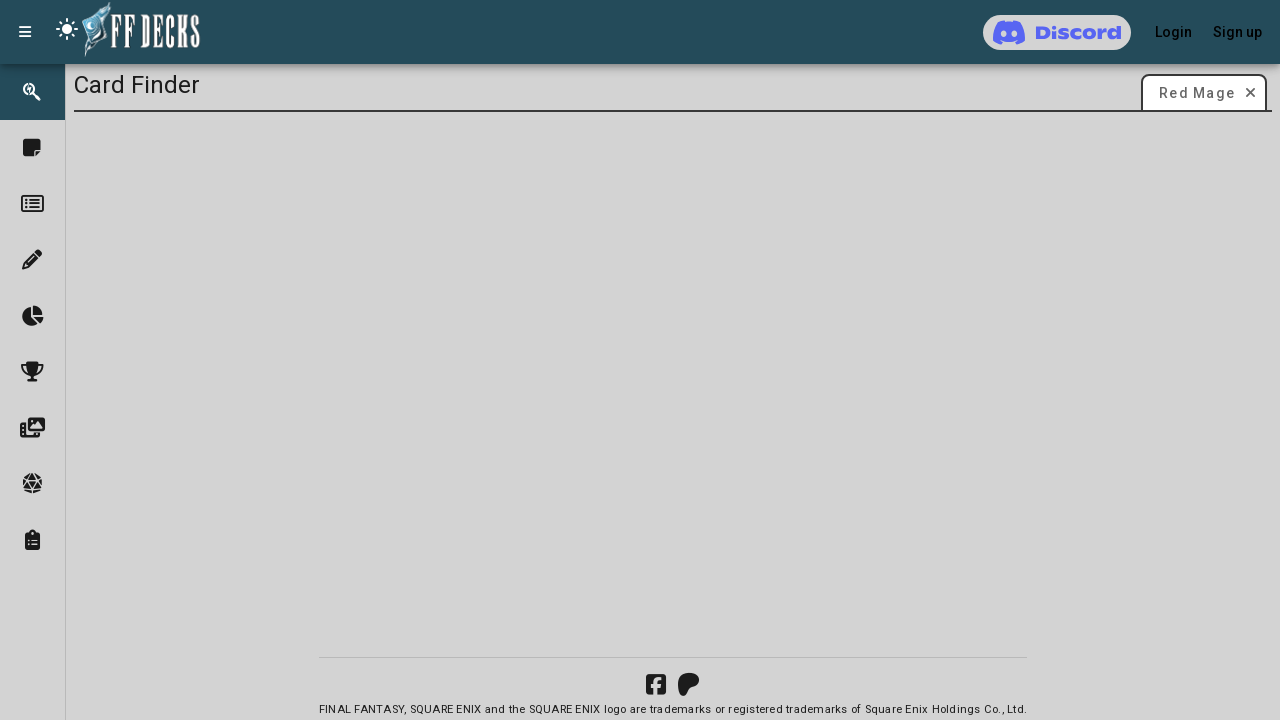

Navigated to card page 3
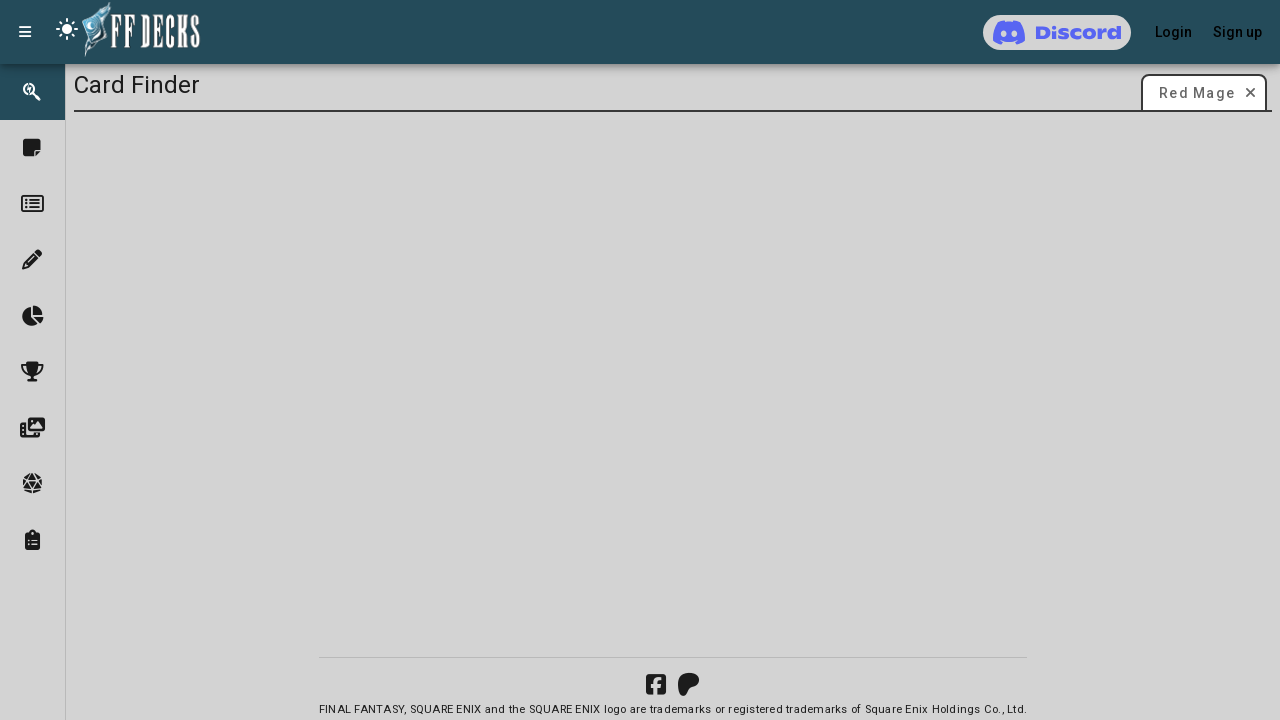

Verified images loaded on card page 3
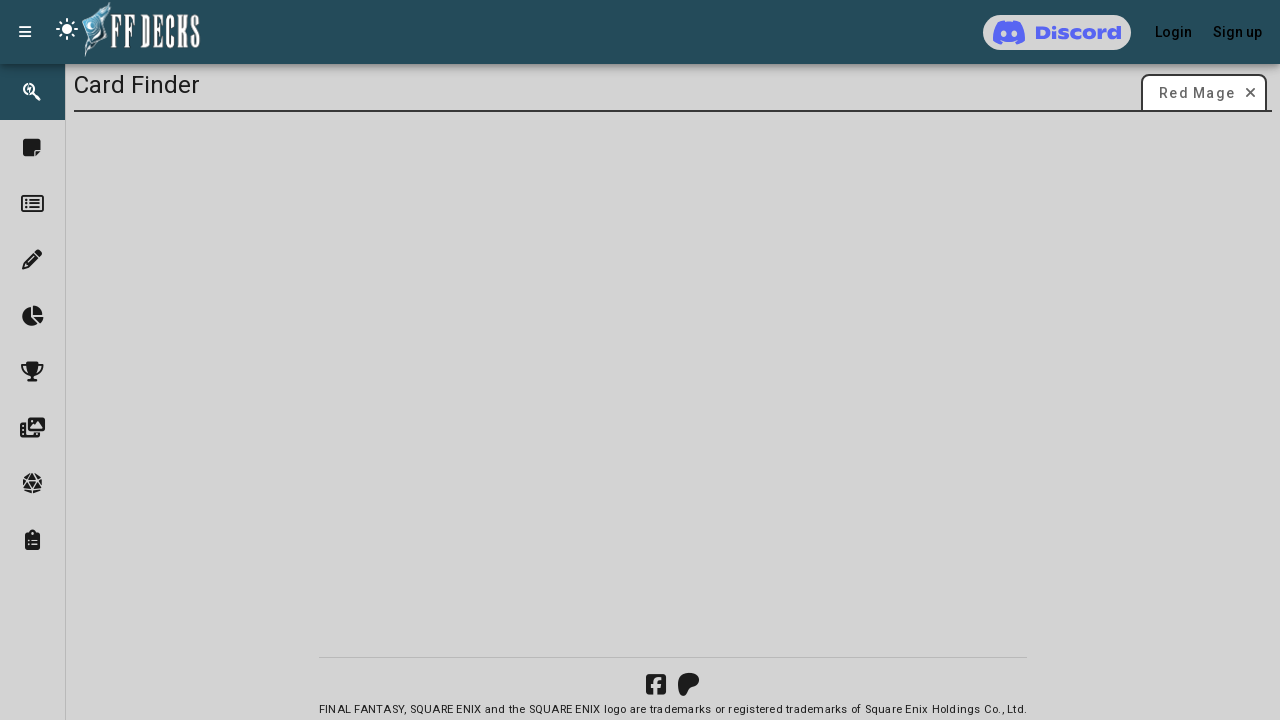

Navigated to card page 4
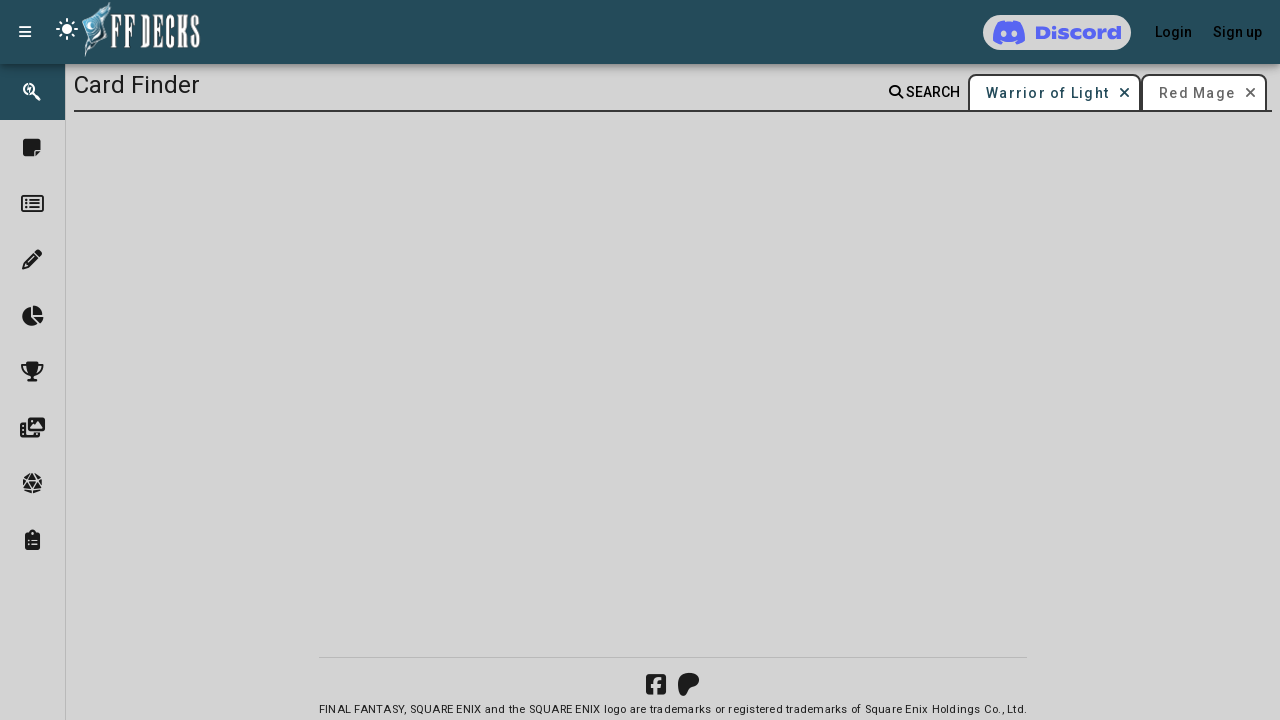

Verified images loaded on card page 4
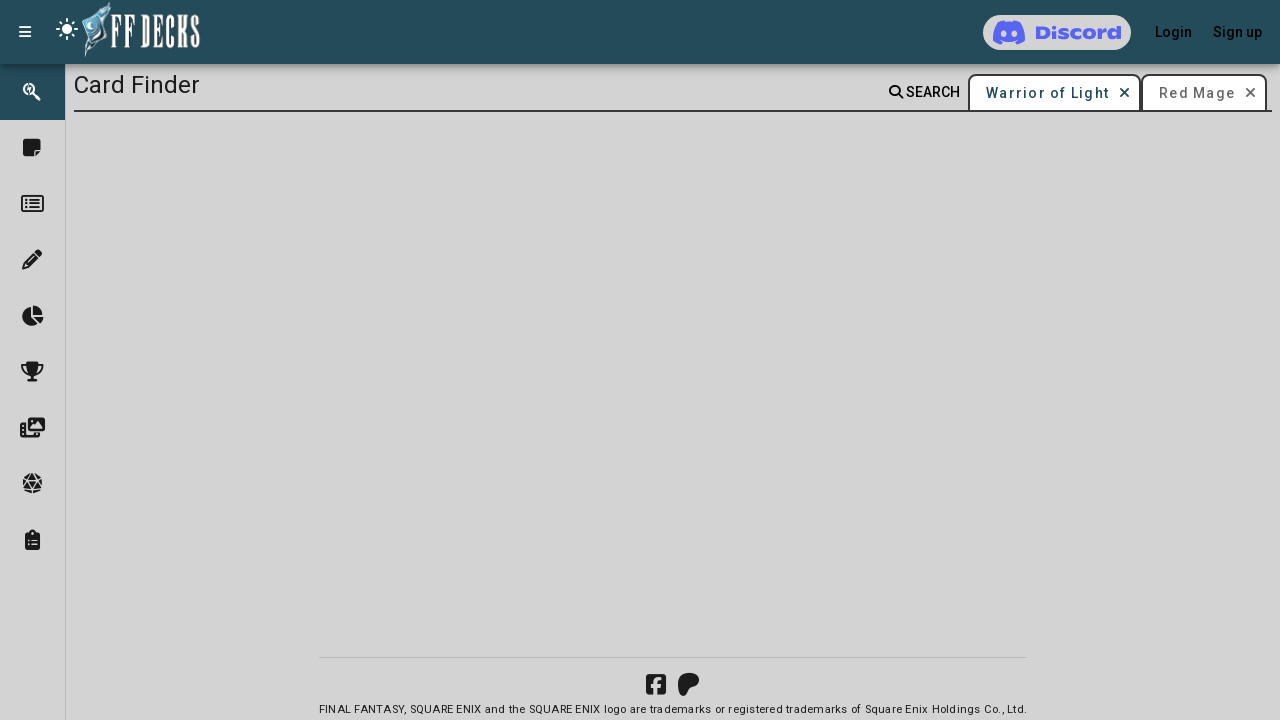

Navigated to card page 5
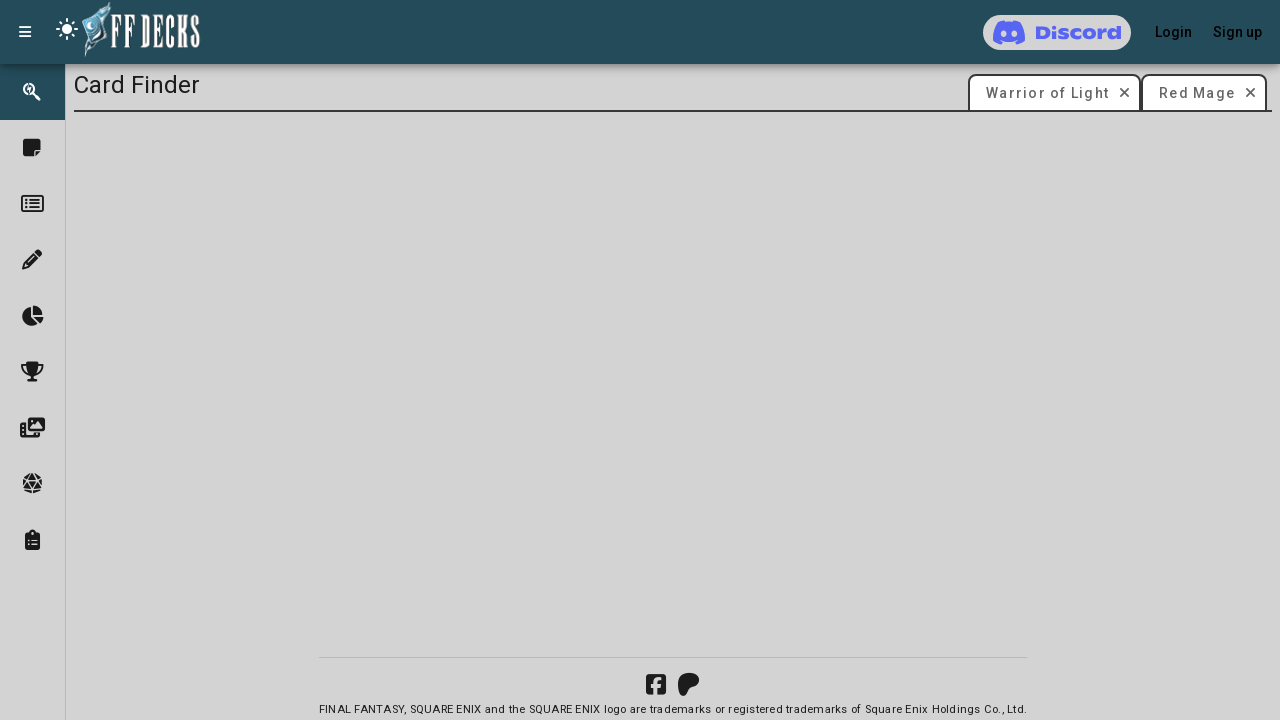

Verified images loaded on card page 5
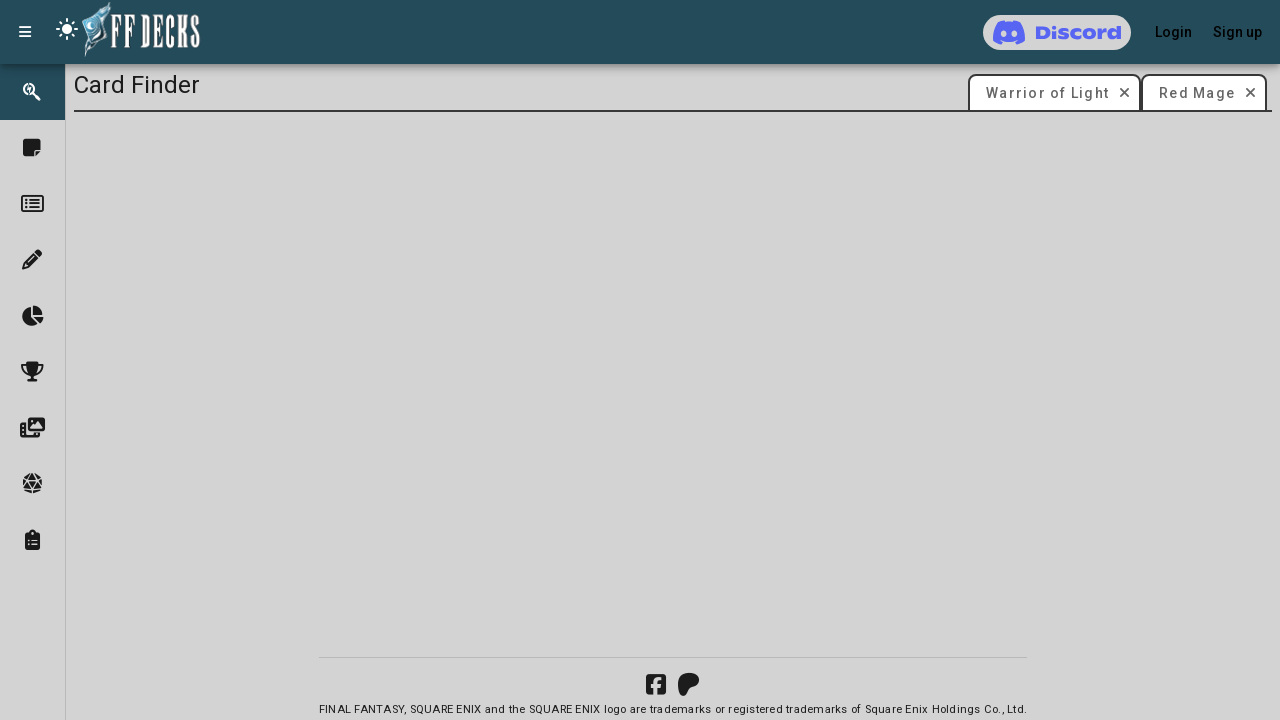

Navigated to card page 6
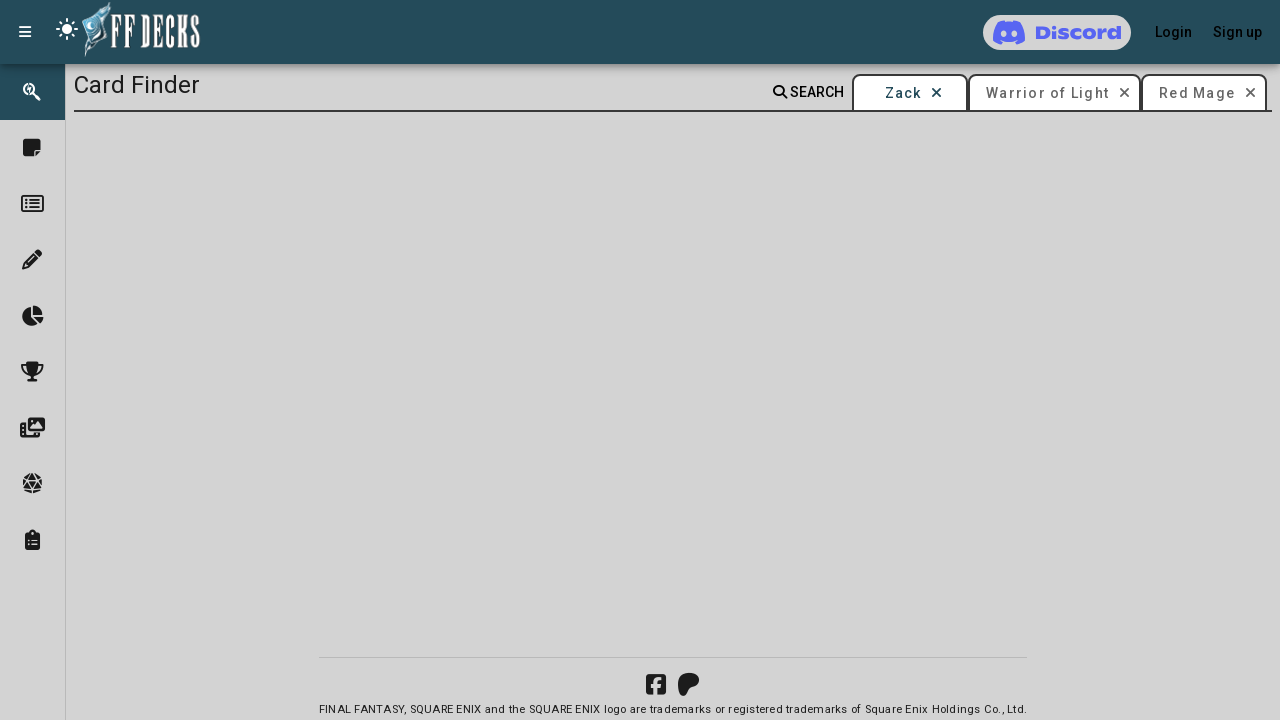

Verified images loaded on card page 6
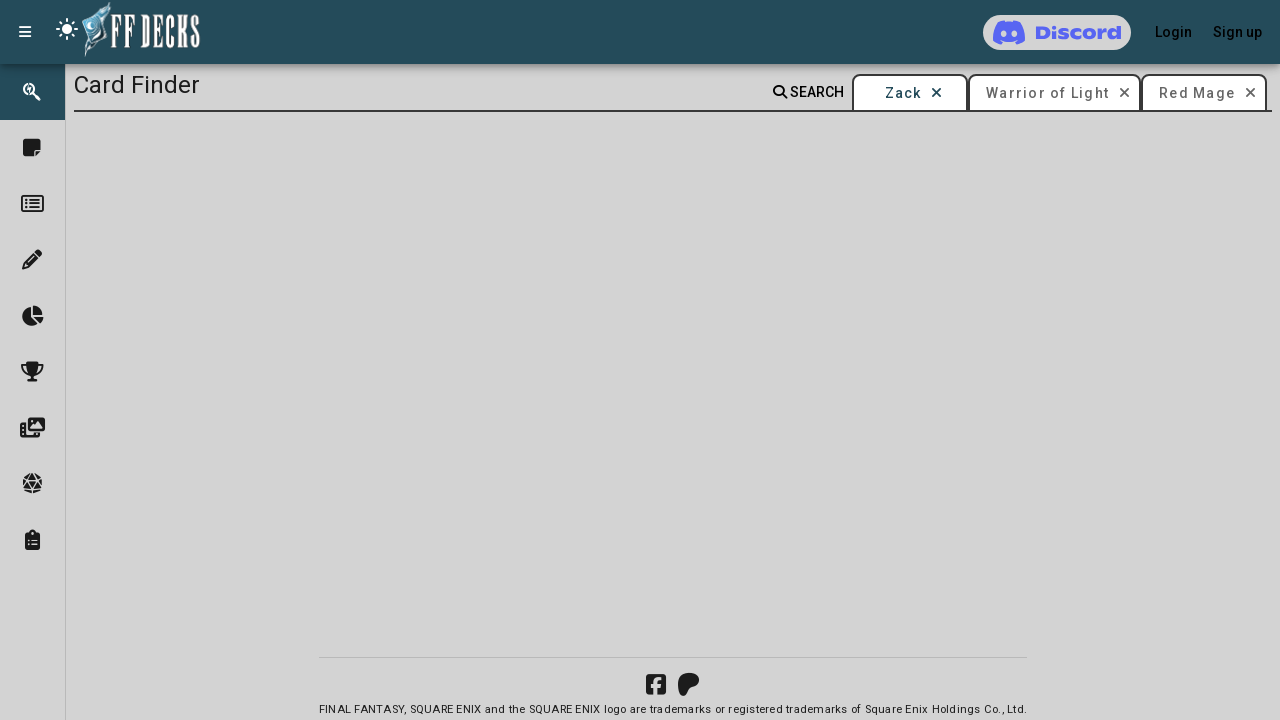

Navigated to card page 7
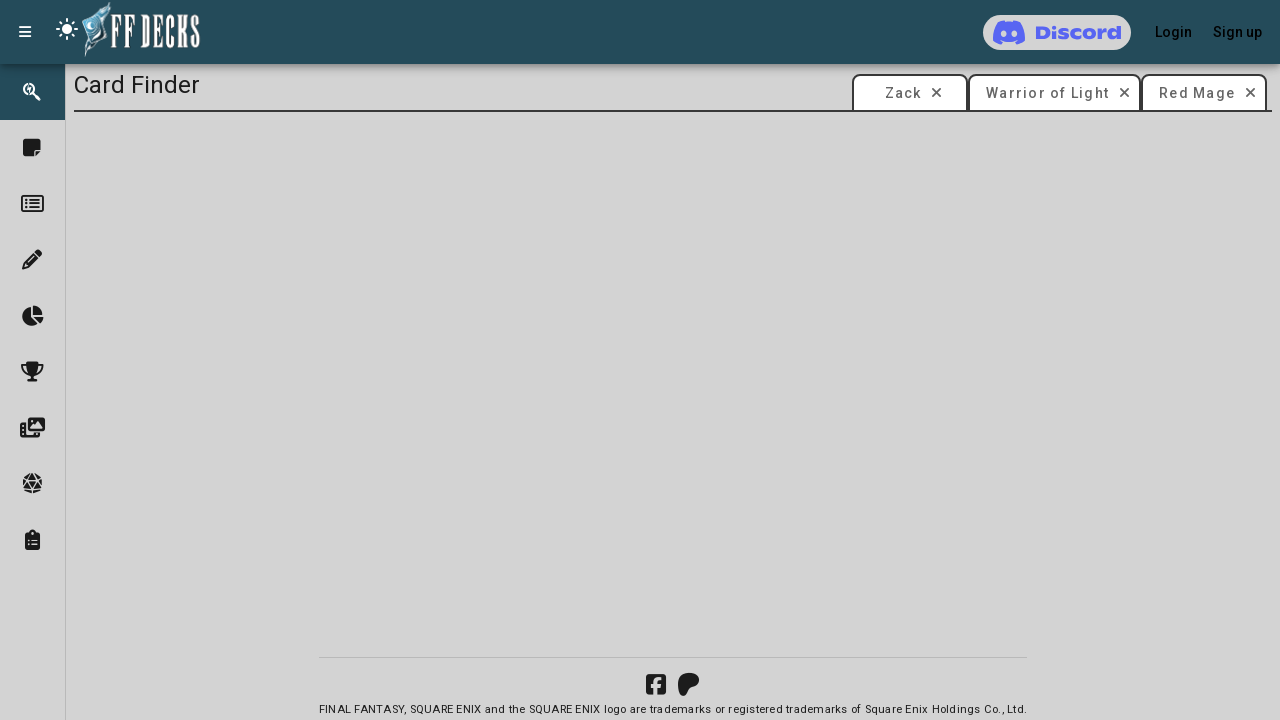

Verified images loaded on card page 7
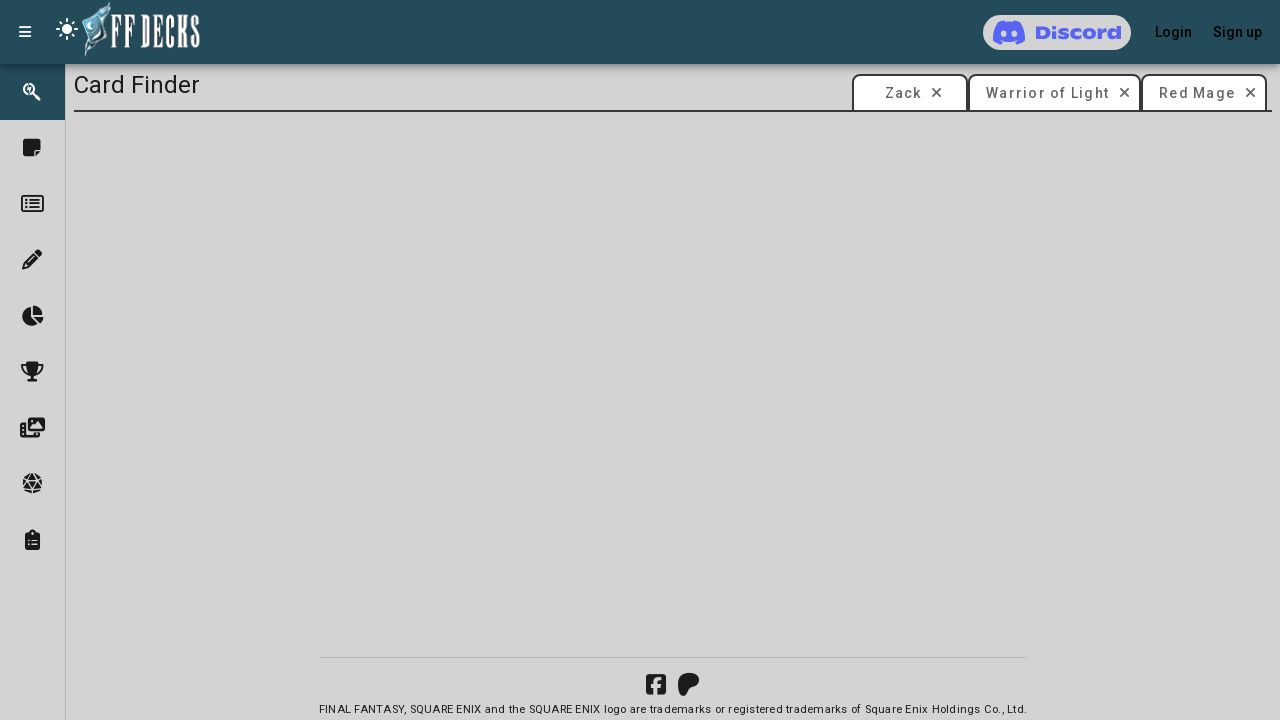

Navigated to card page 8
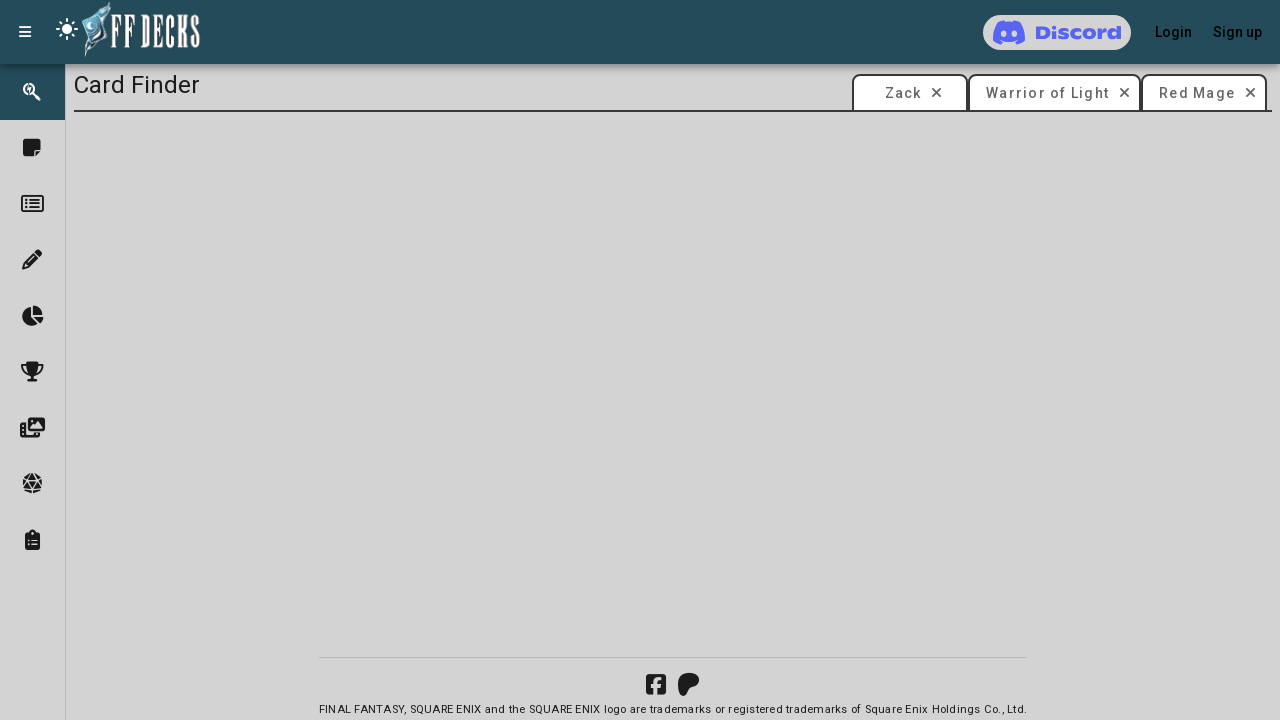

Verified images loaded on card page 8
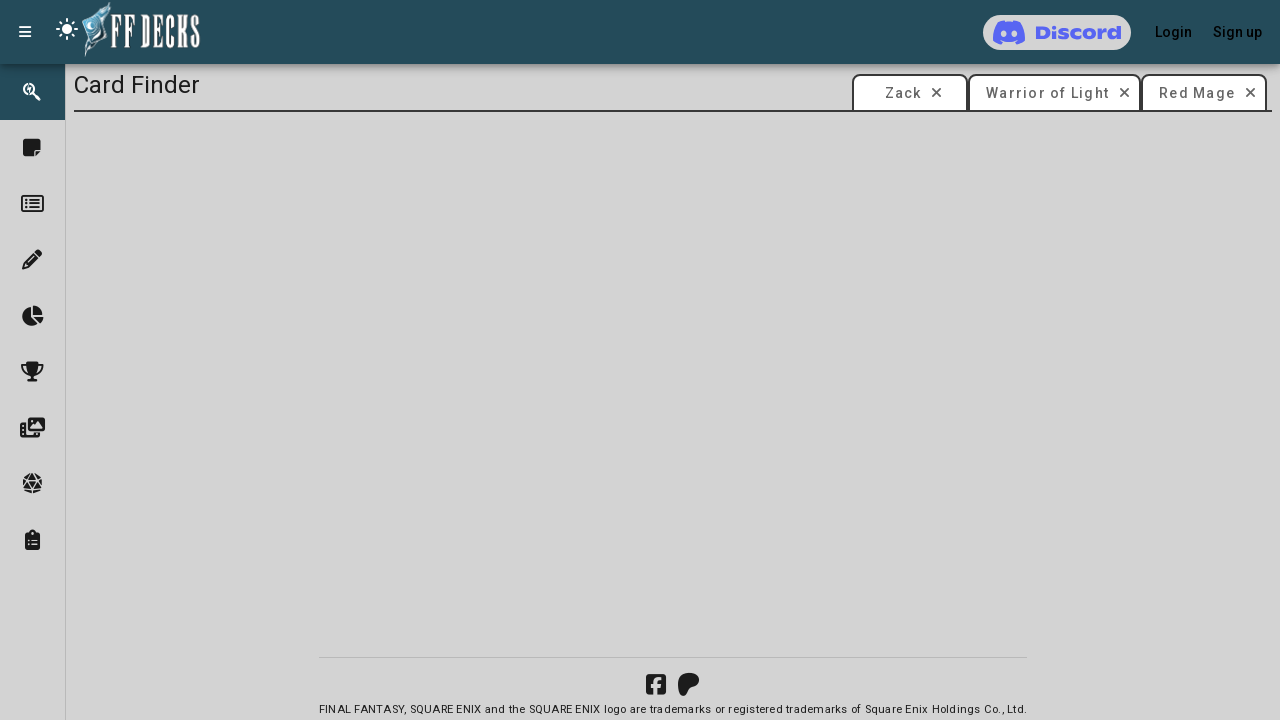

Navigated to card page 9
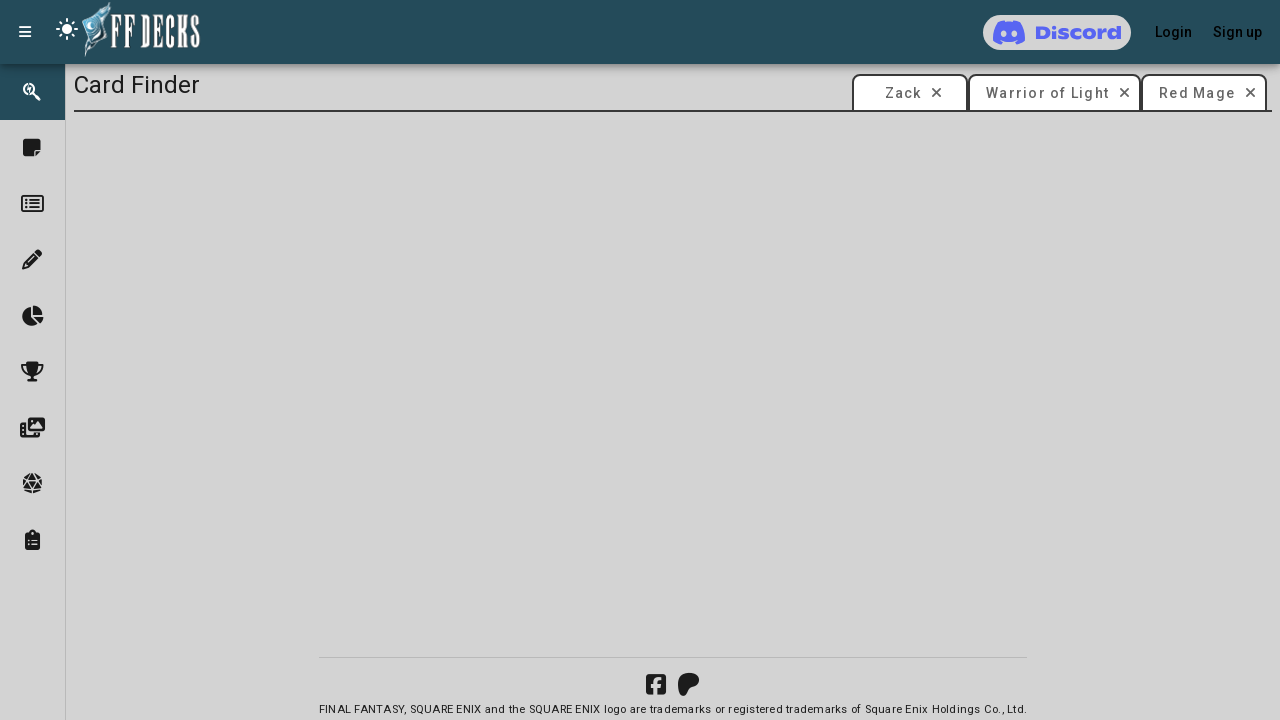

Verified images loaded on card page 9
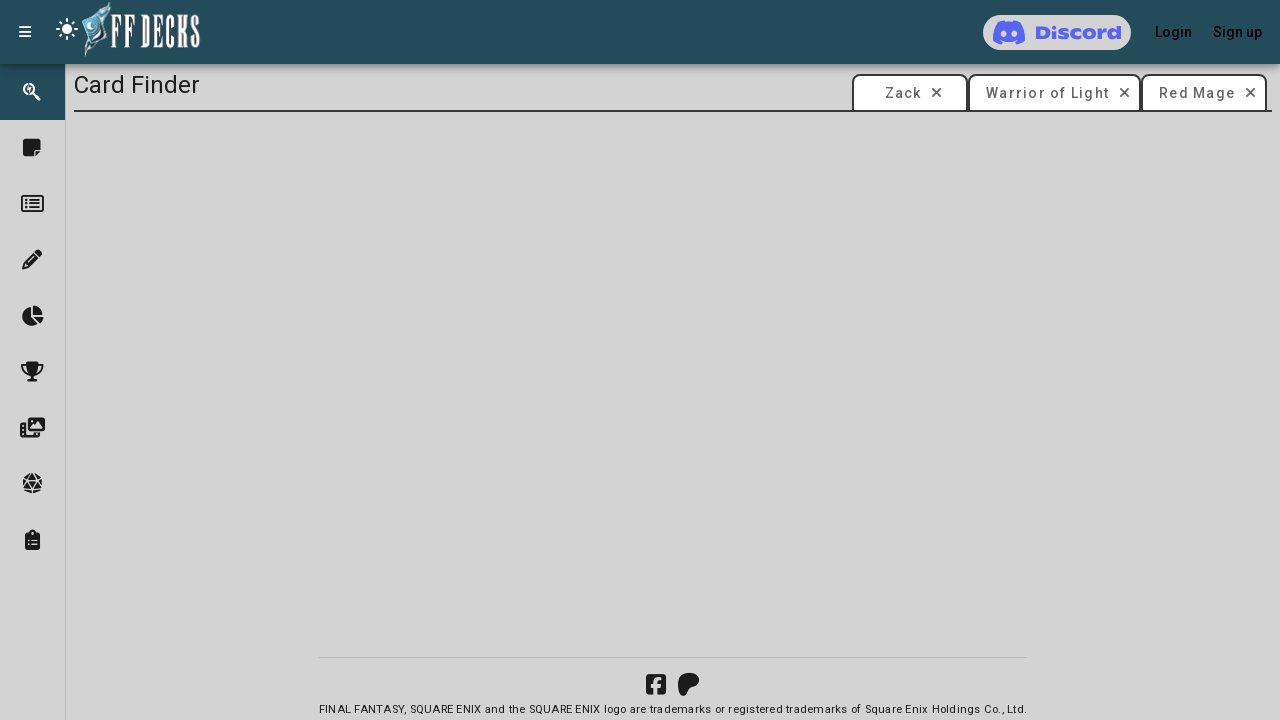

Navigated to card page 10
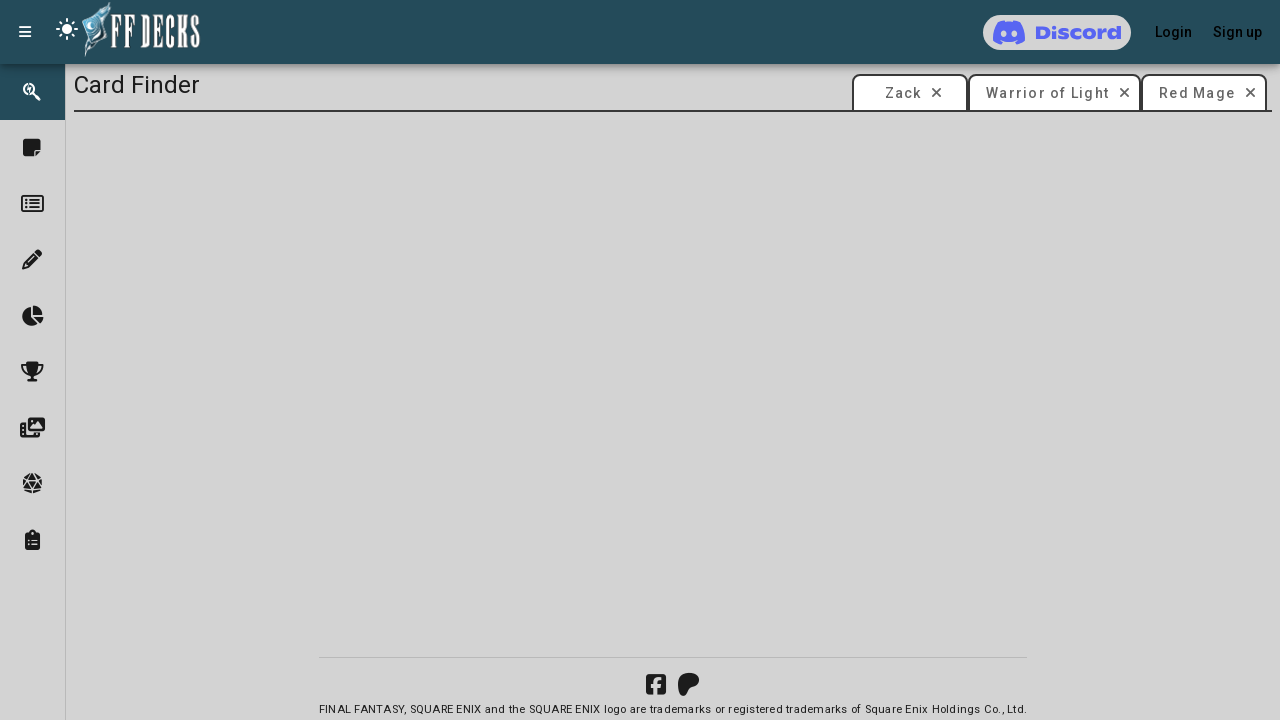

Verified images loaded on card page 10
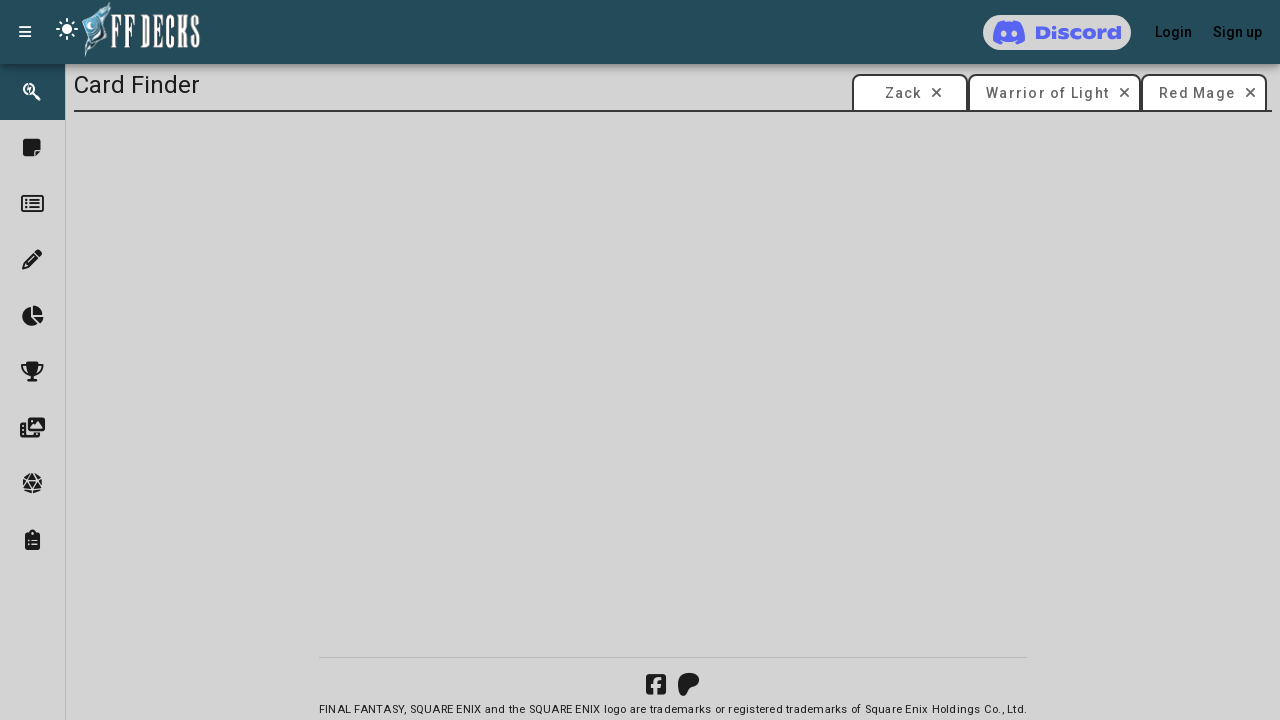

Navigated to card page 11
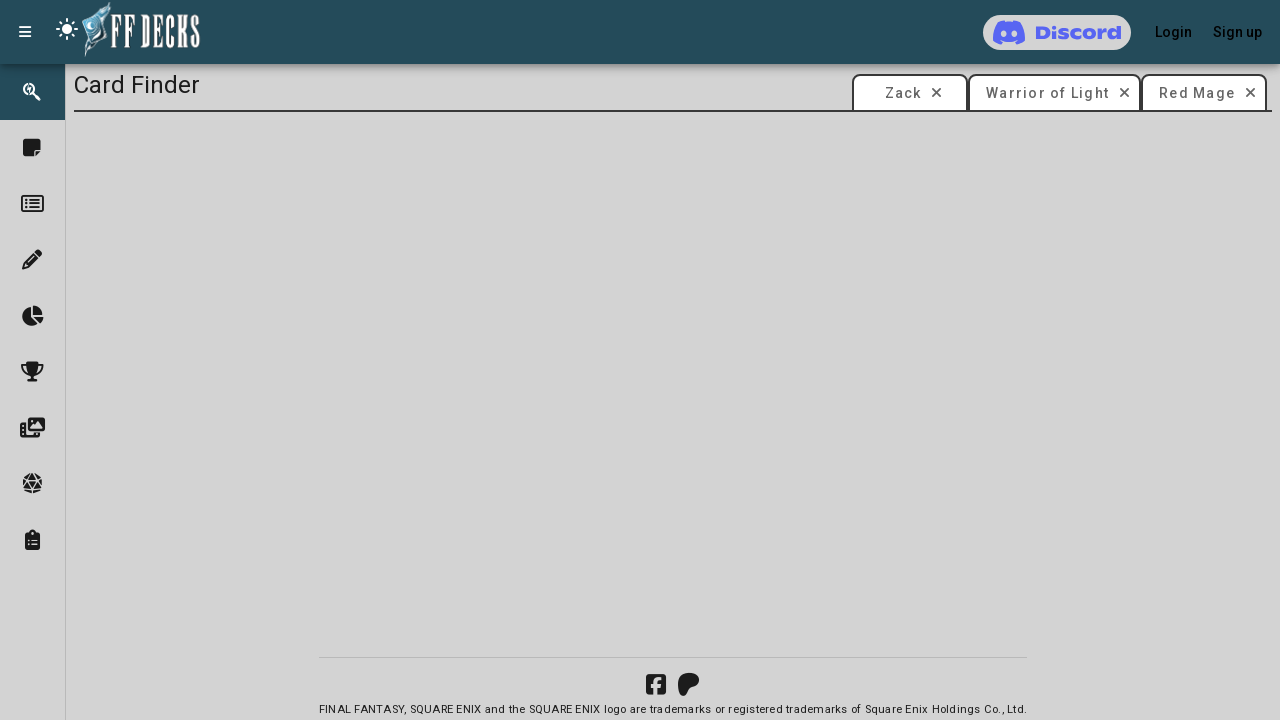

Verified images loaded on card page 11
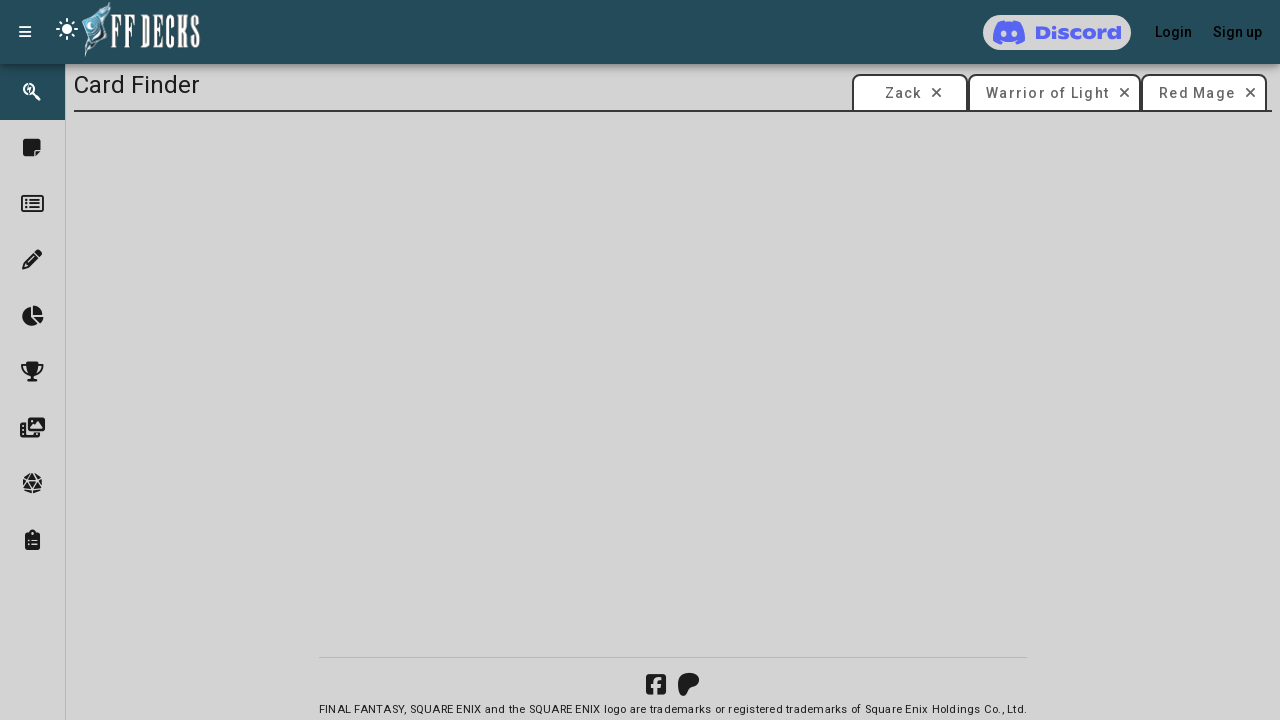

Navigated to card page 12
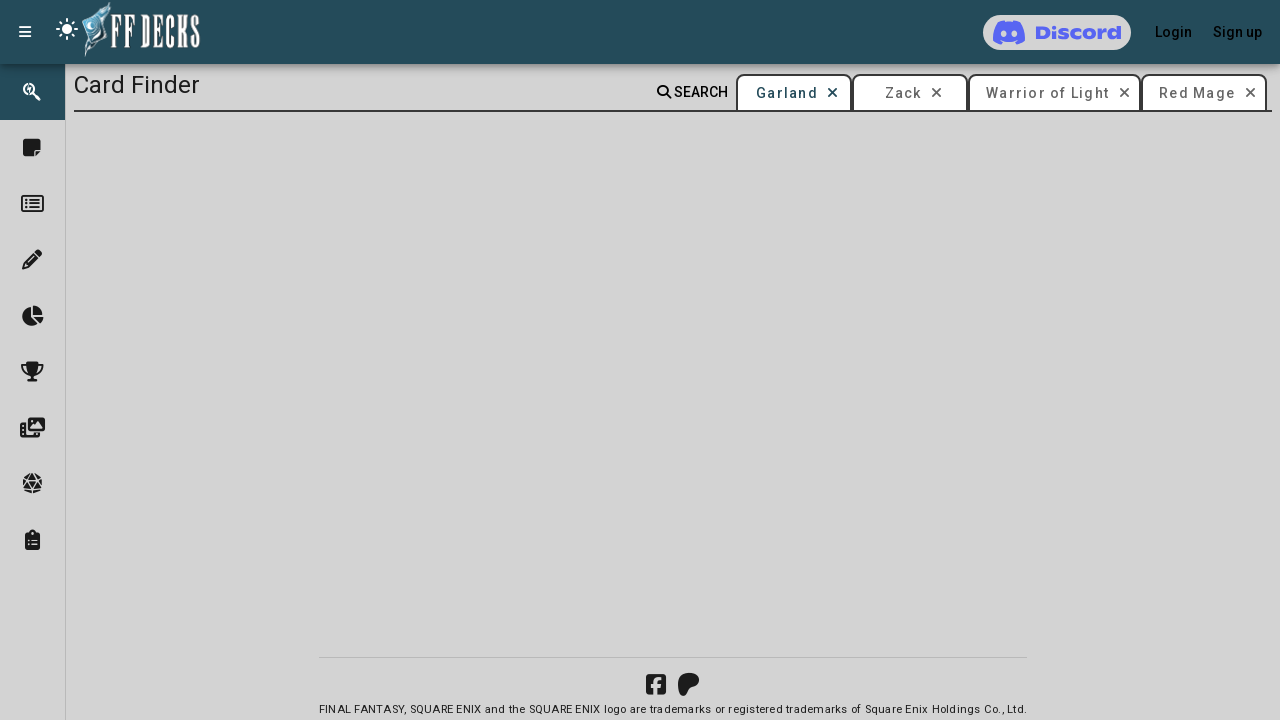

Verified images loaded on card page 12
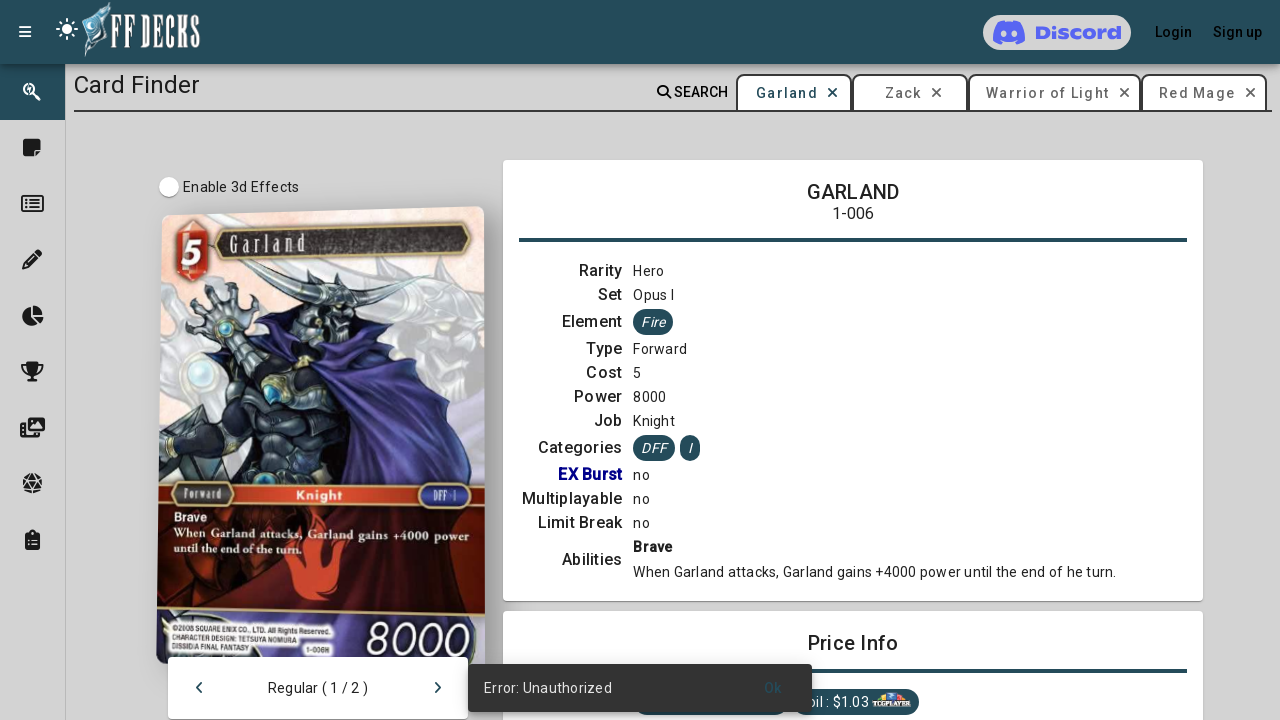

Navigated to card page 13
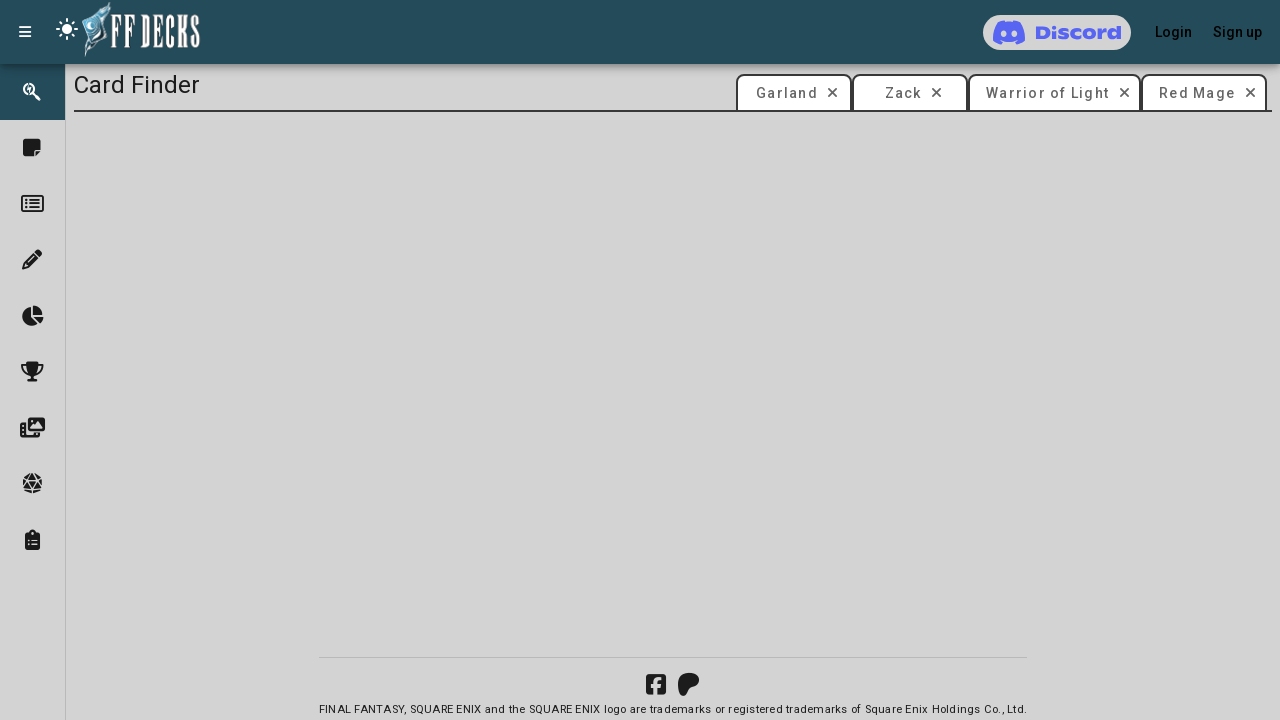

Verified images loaded on card page 13
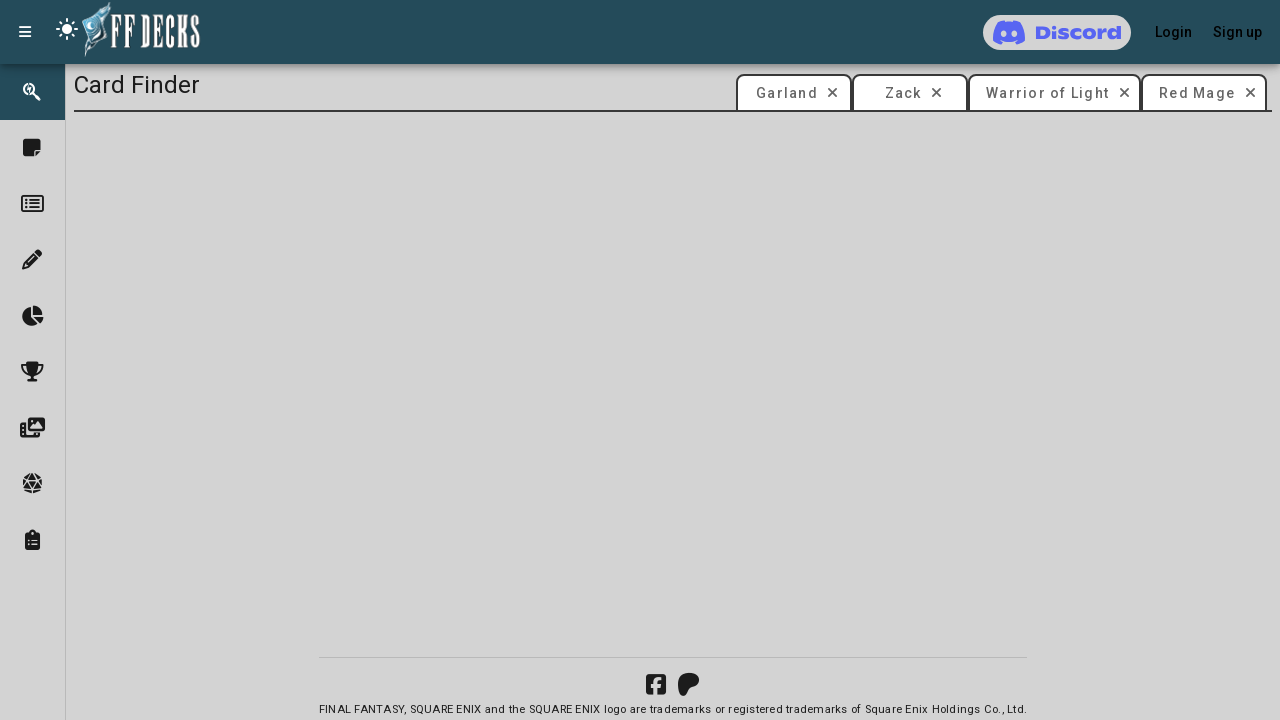

Navigated to card page 14
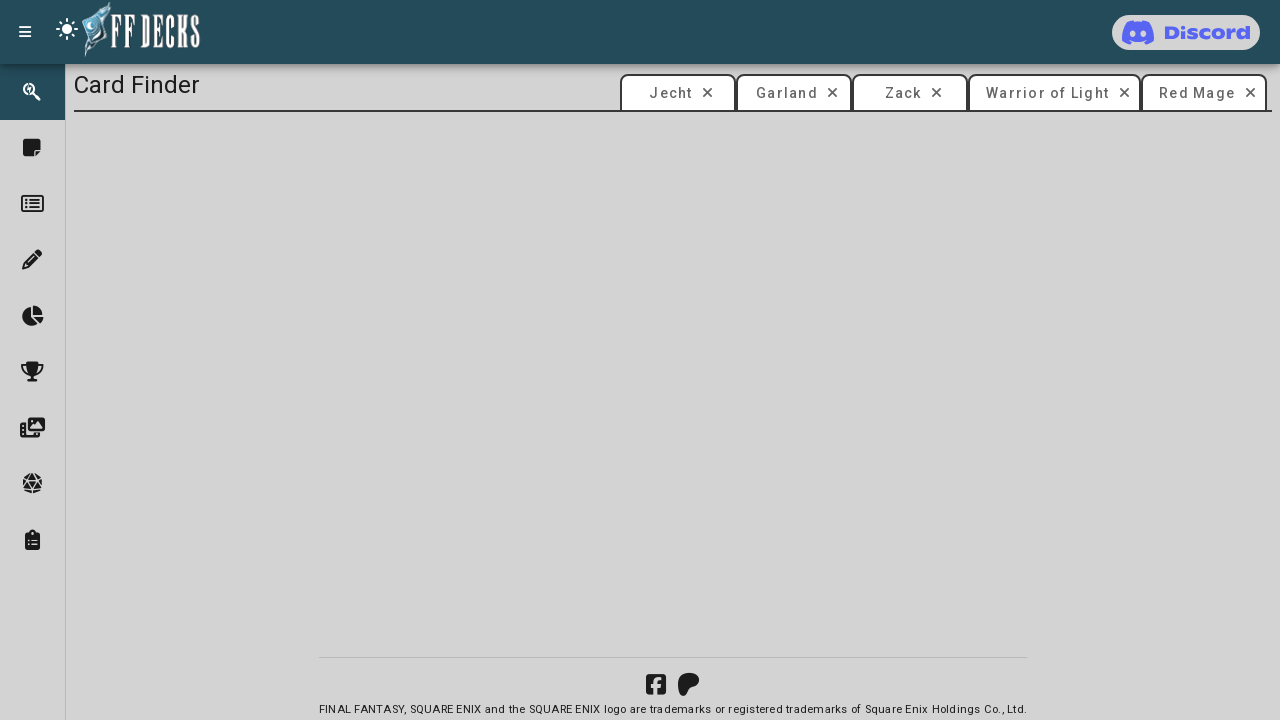

Verified images loaded on card page 14
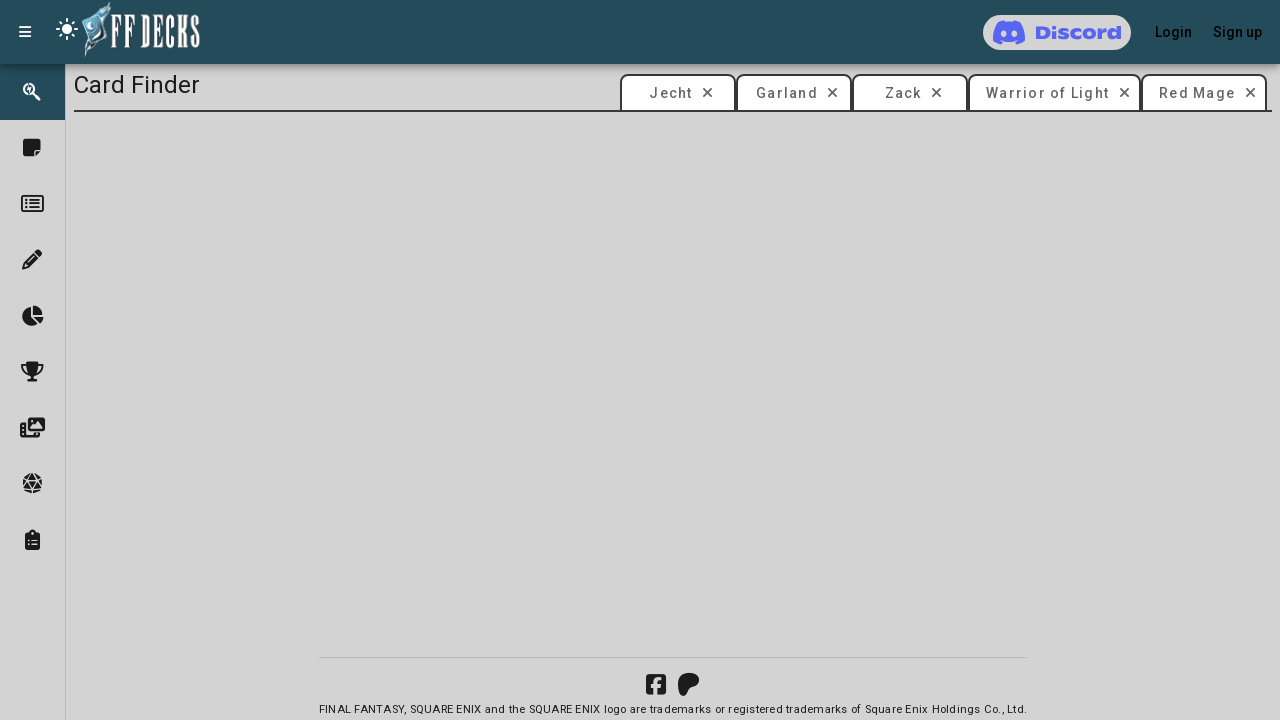

Navigated to card page 15
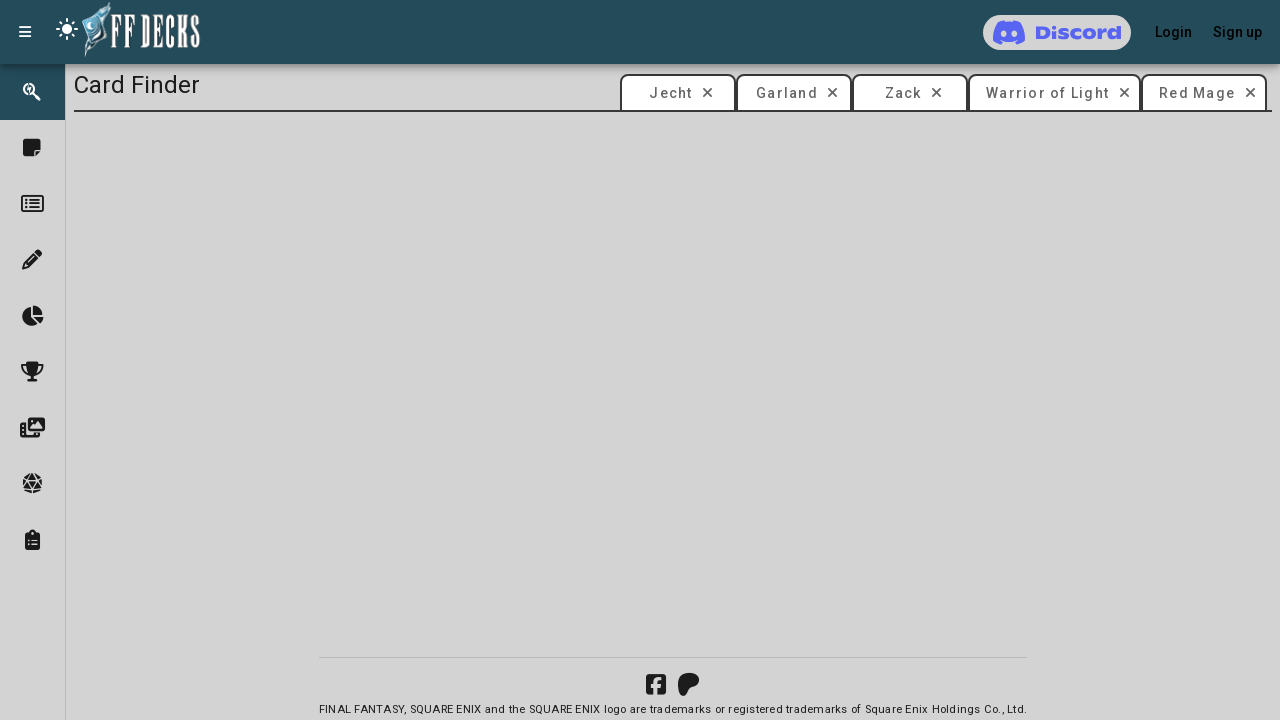

Verified images loaded on card page 15
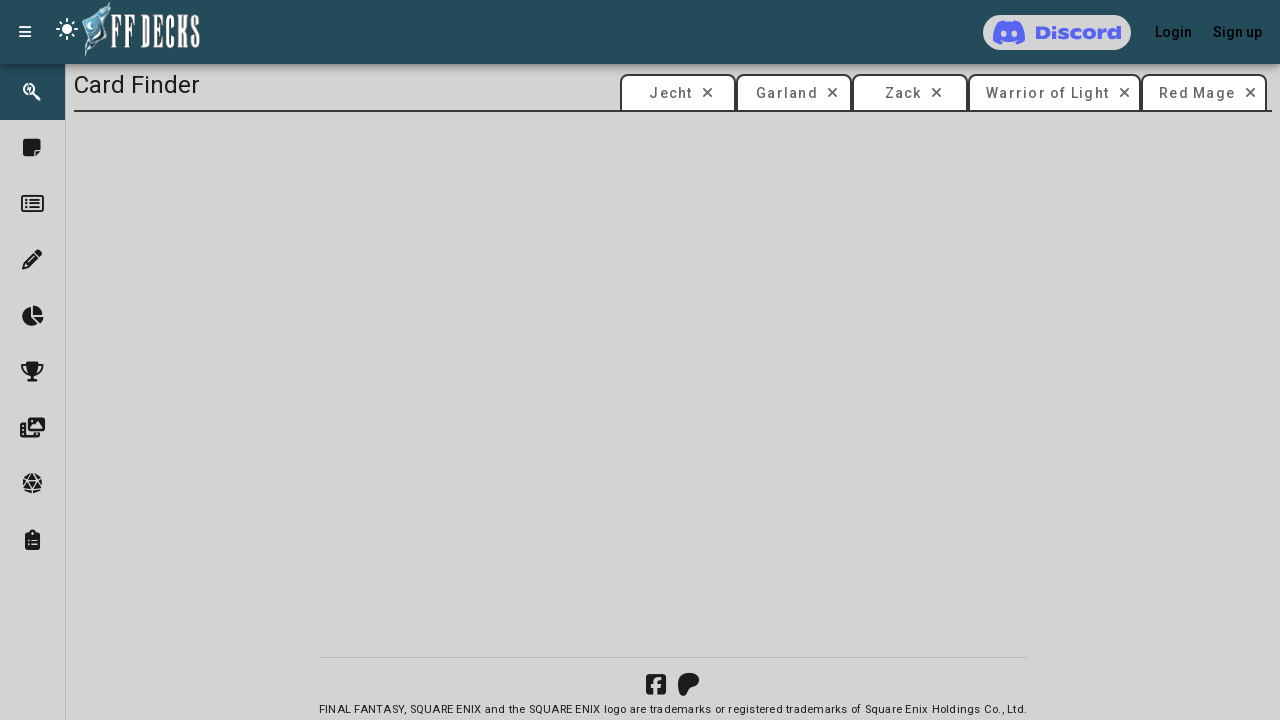

Navigated to card page 16
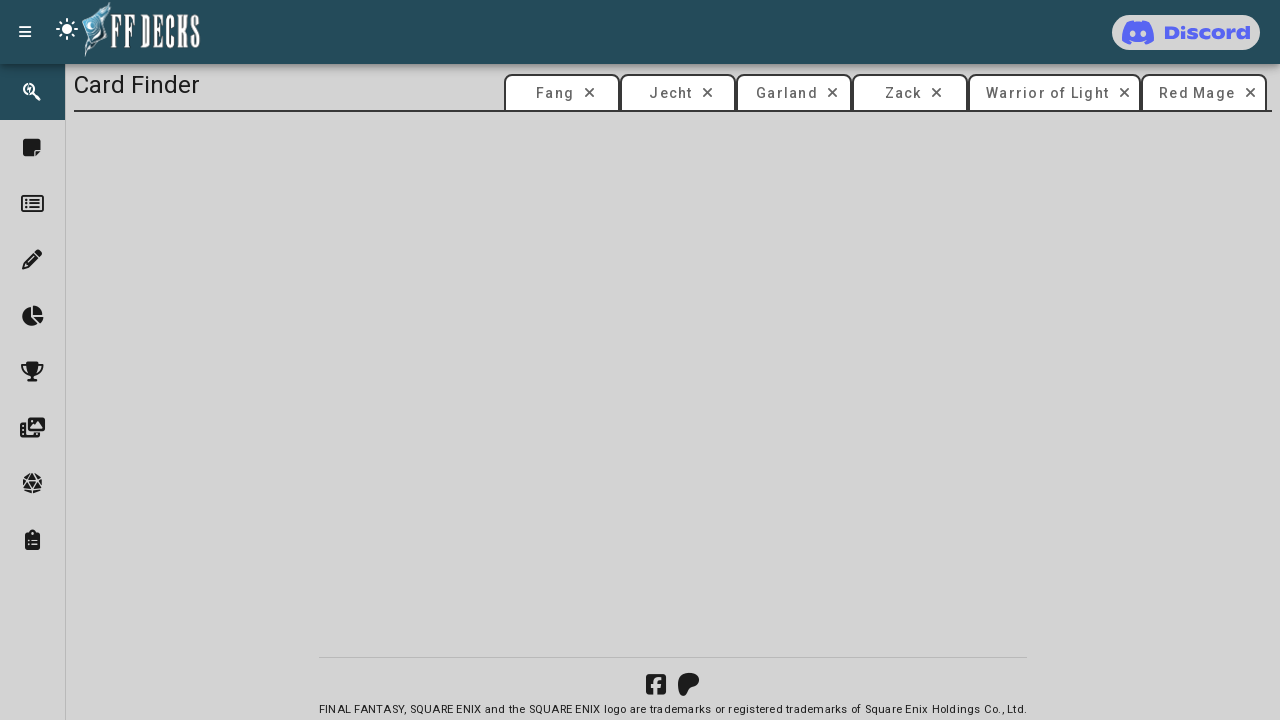

Verified images loaded on card page 16
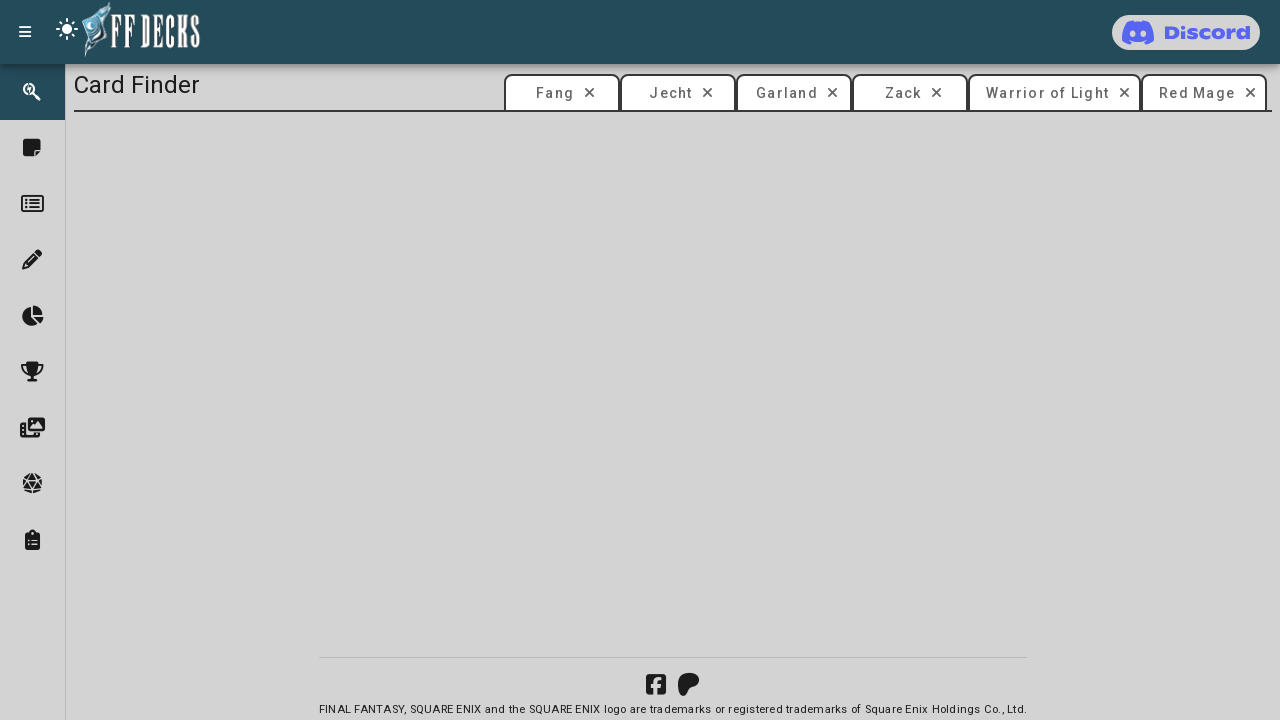

Navigated to card page 17
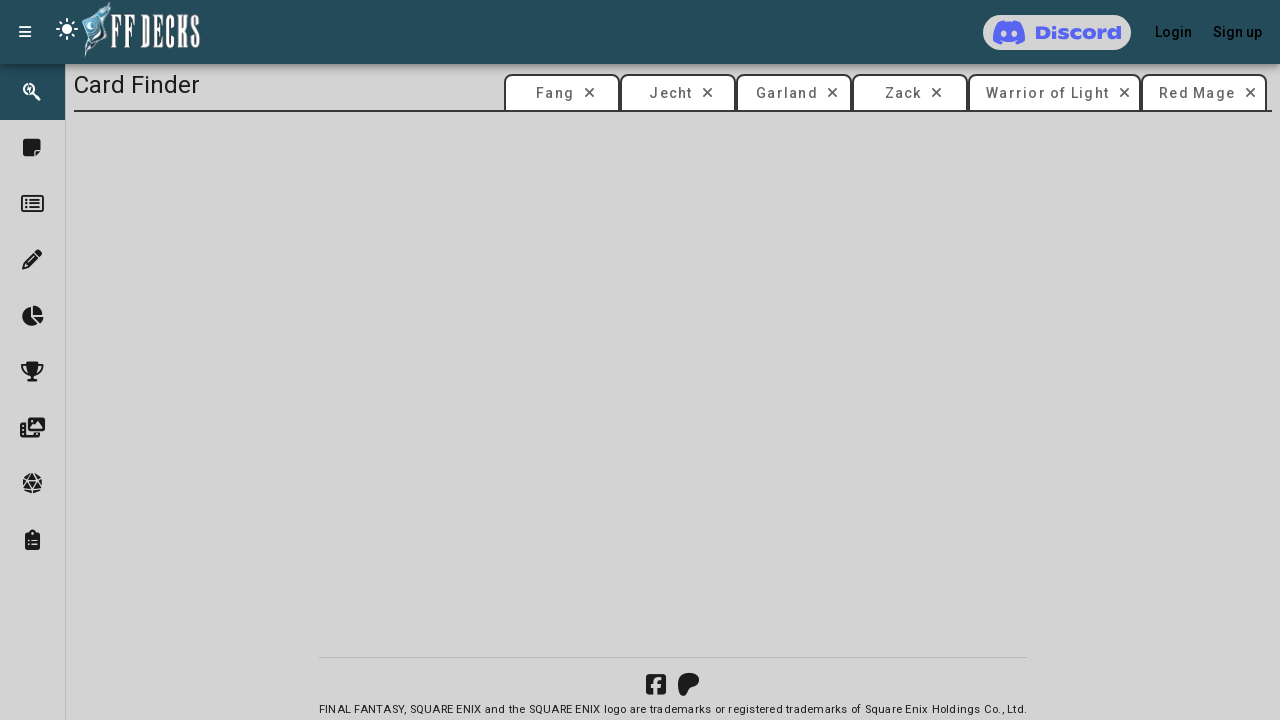

Verified images loaded on card page 17
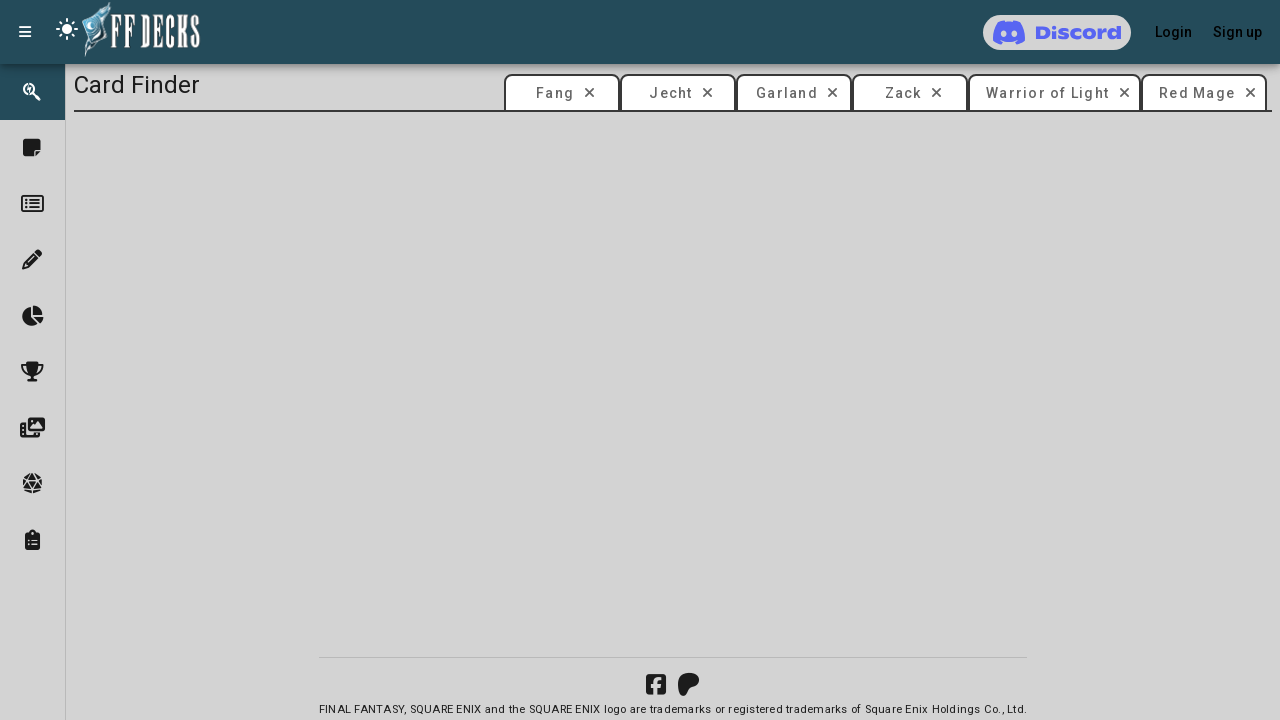

Navigated to card page 18
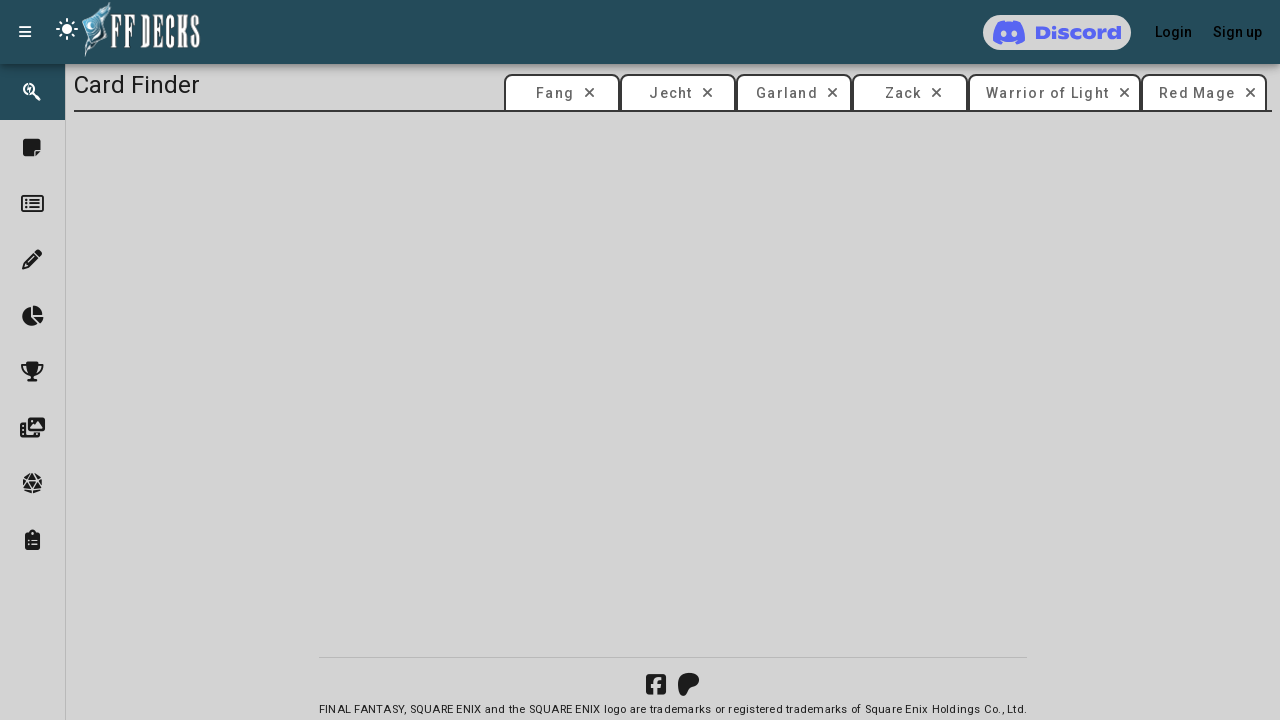

Verified images loaded on card page 18
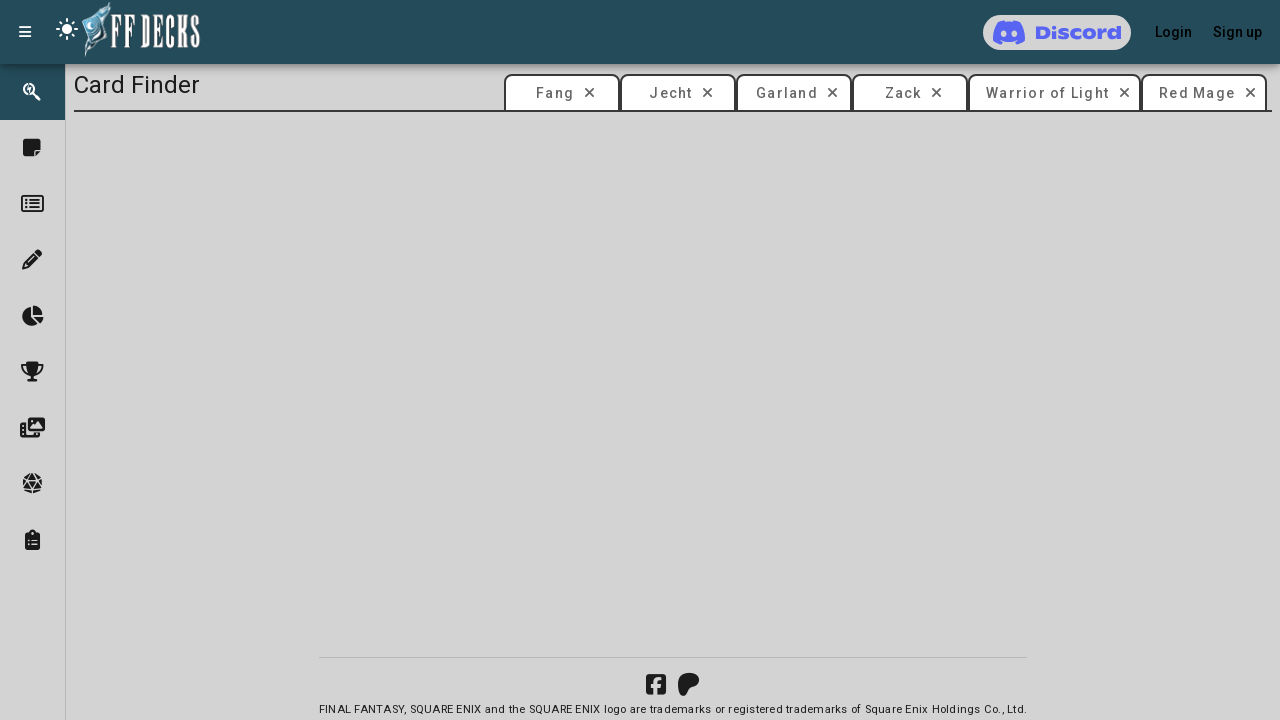

Navigated to card page 19
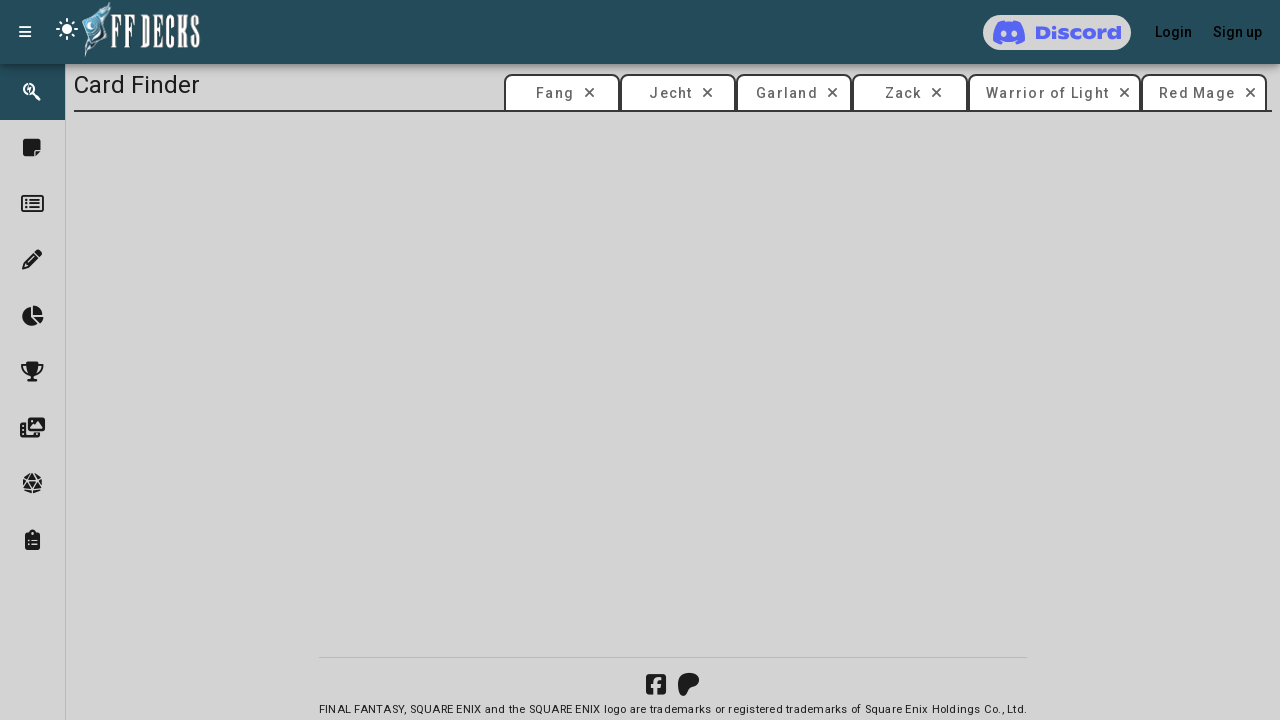

Verified images loaded on card page 19
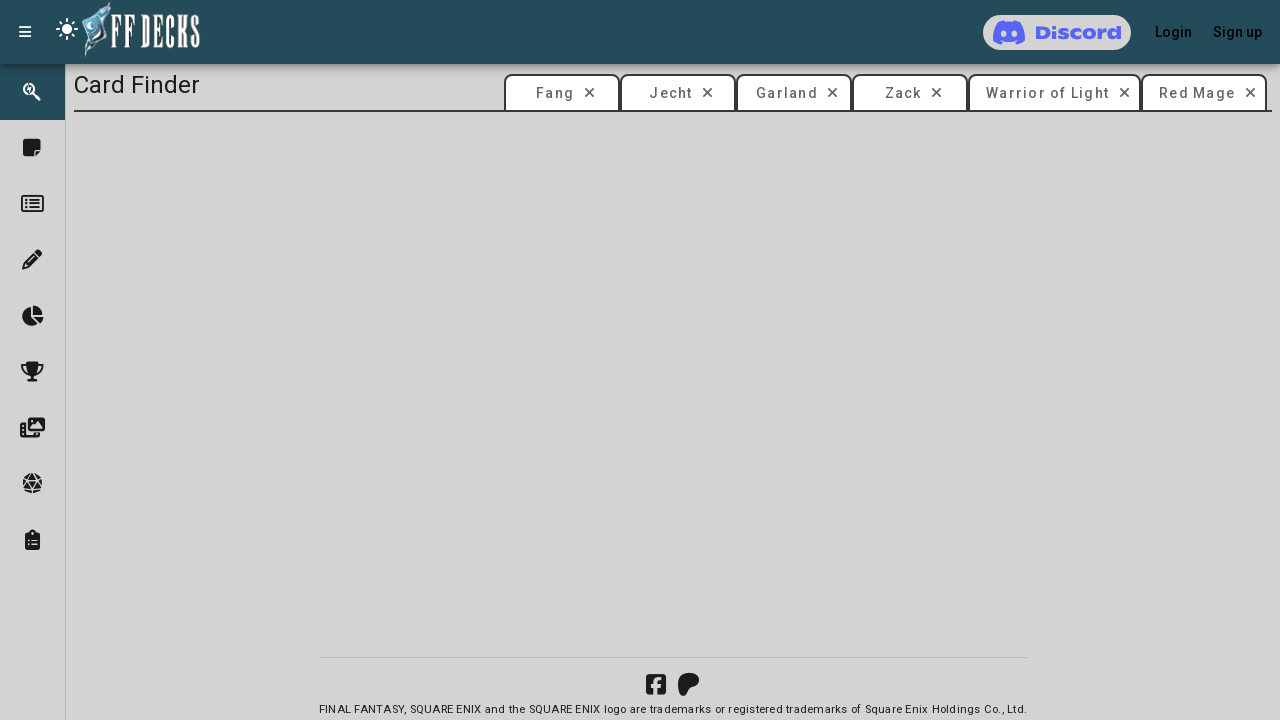

Navigated to card page 20
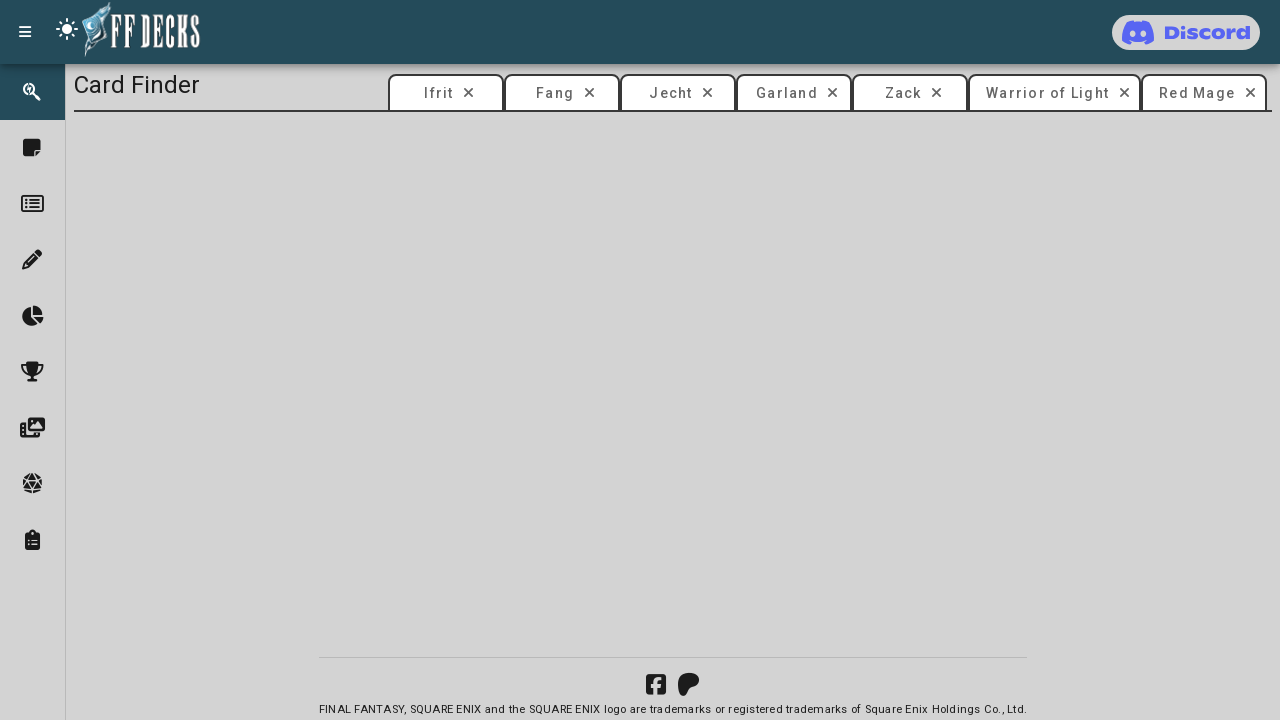

Verified images loaded on card page 20
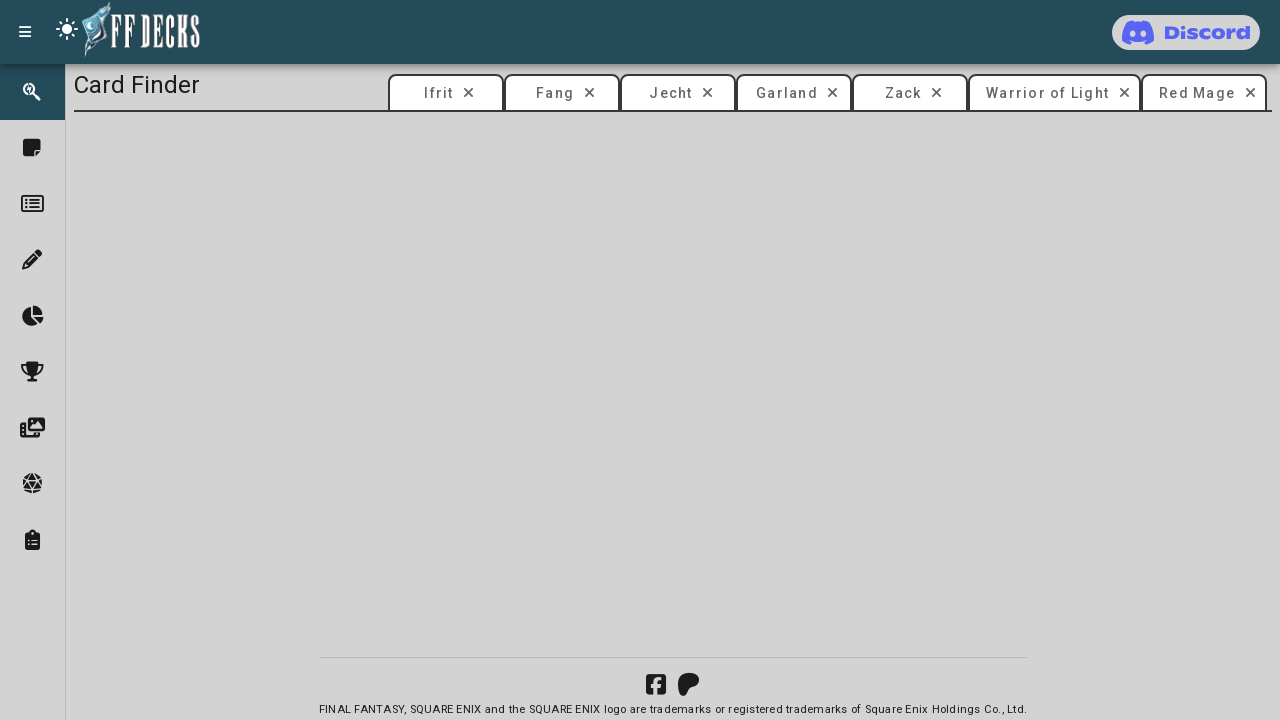

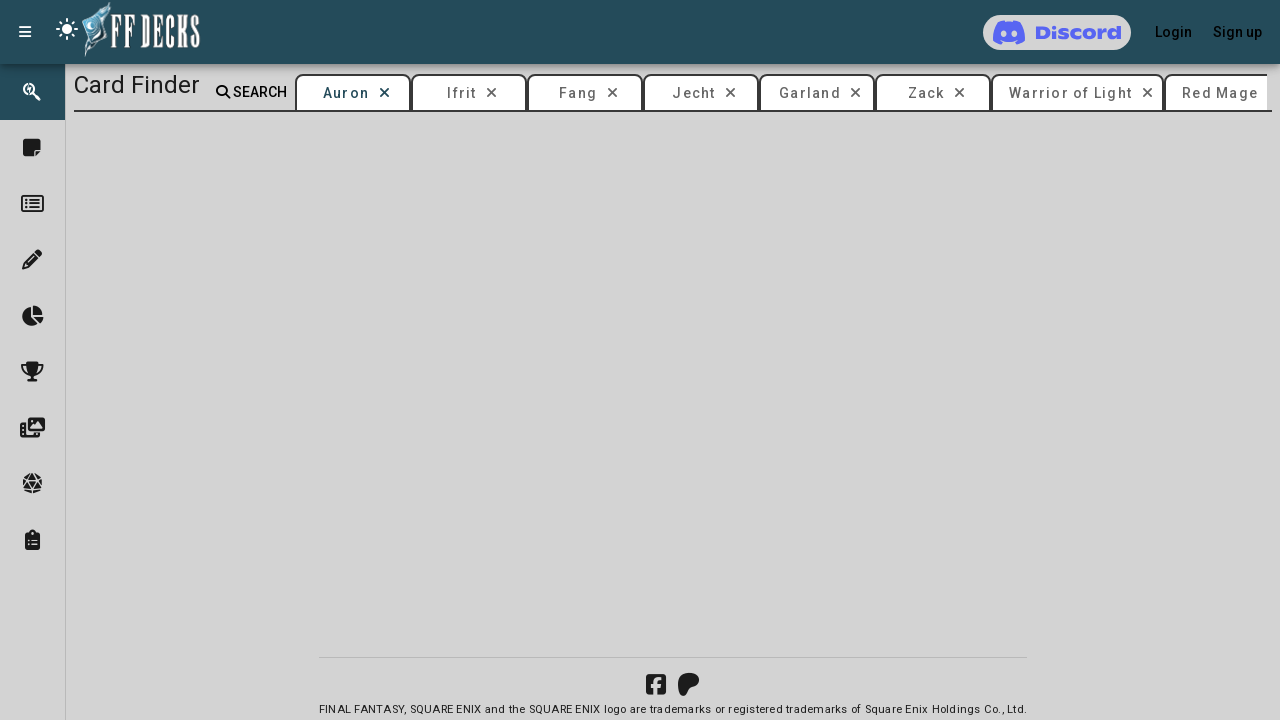